Tests web table navigation by iterating through all rows and columns of a customer table, locating specific data (Helen Bennett) and verifying the associated country information.

Starting URL: https://awesomeqa.com/webtable.html

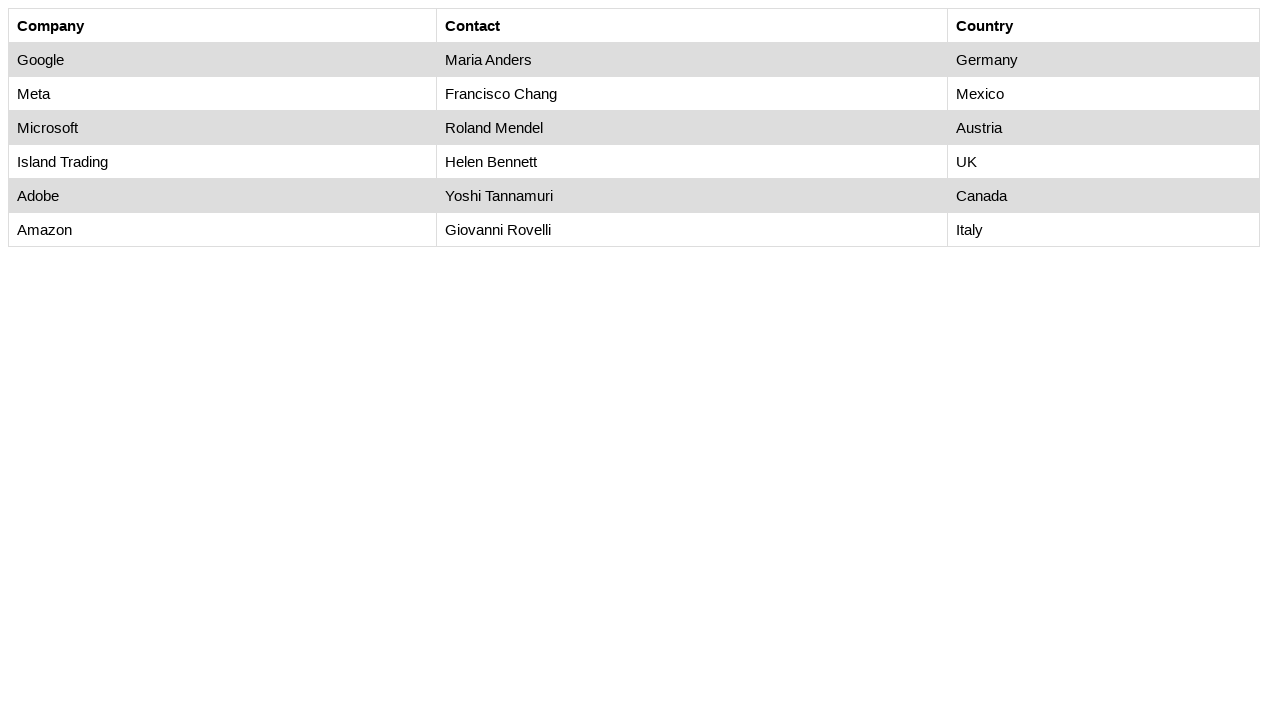

Set viewport size to 1920x1080
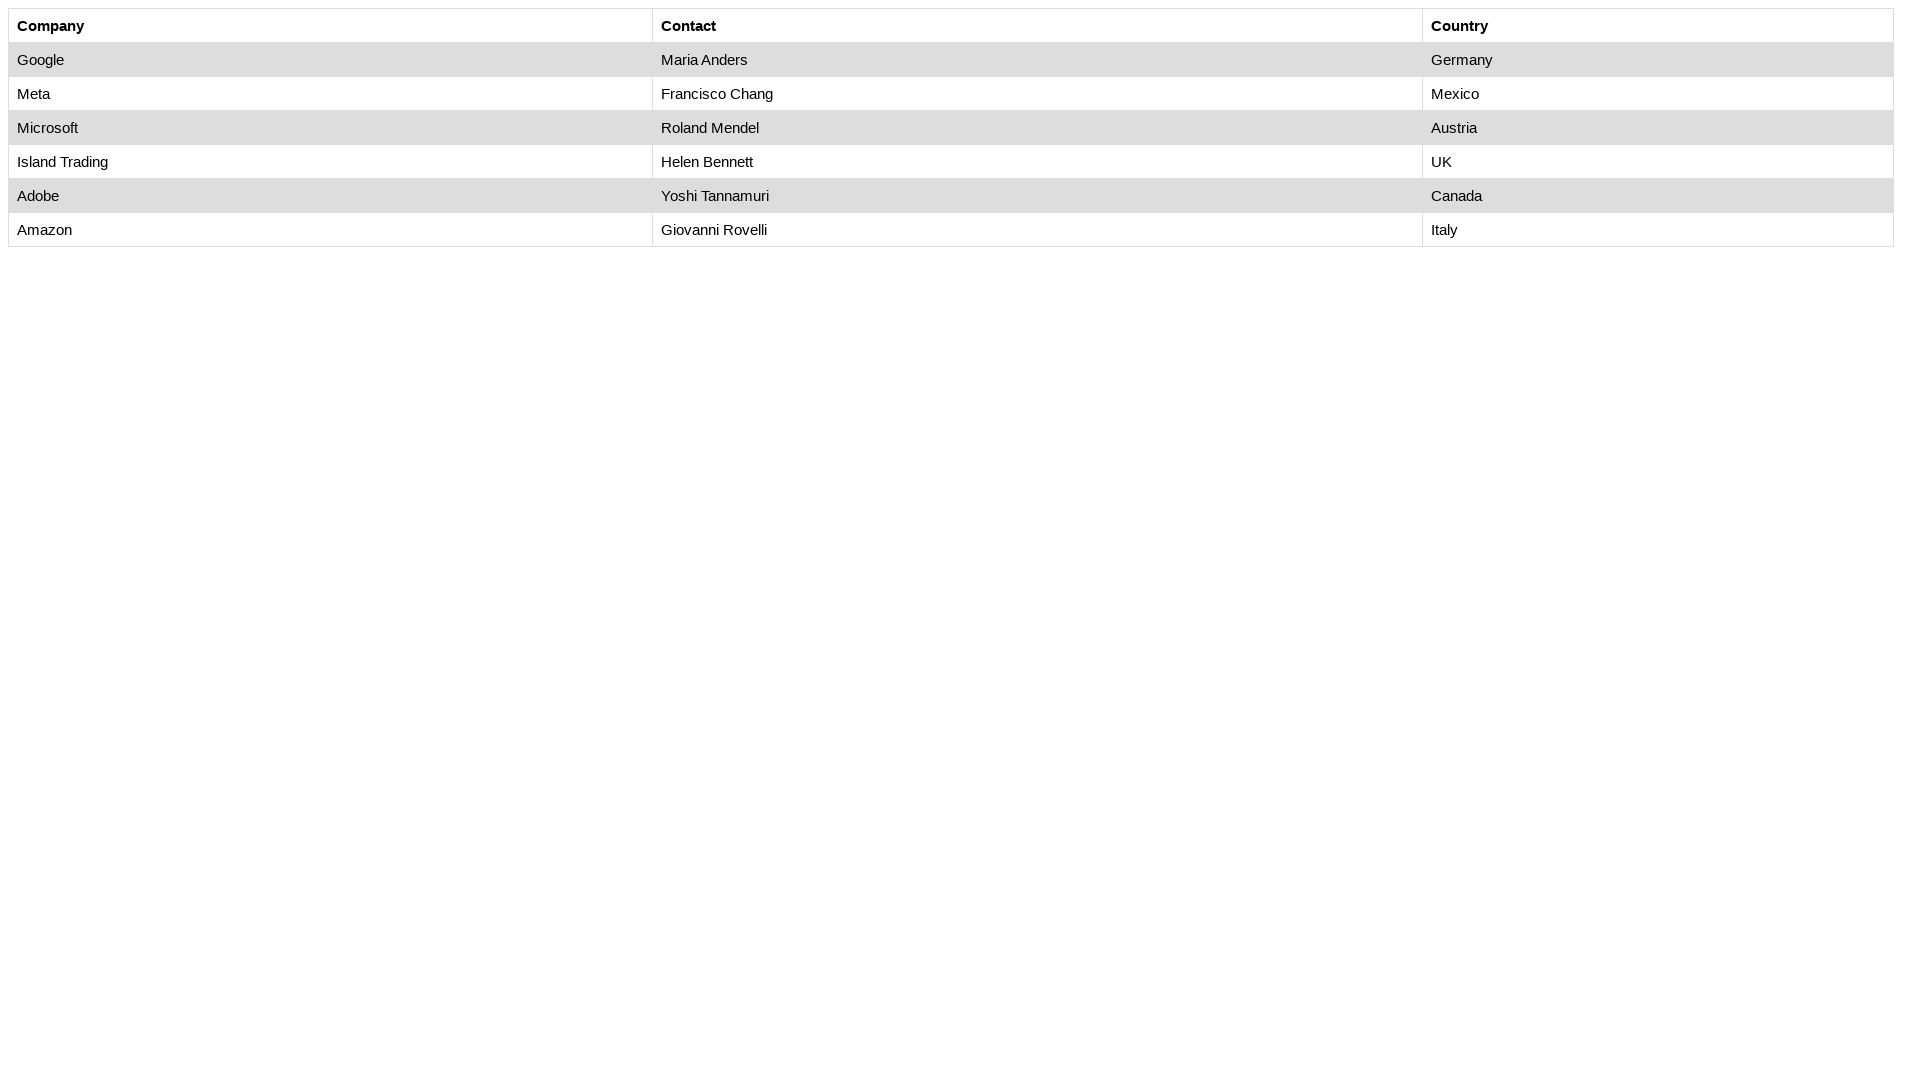

Customer table loaded and visible
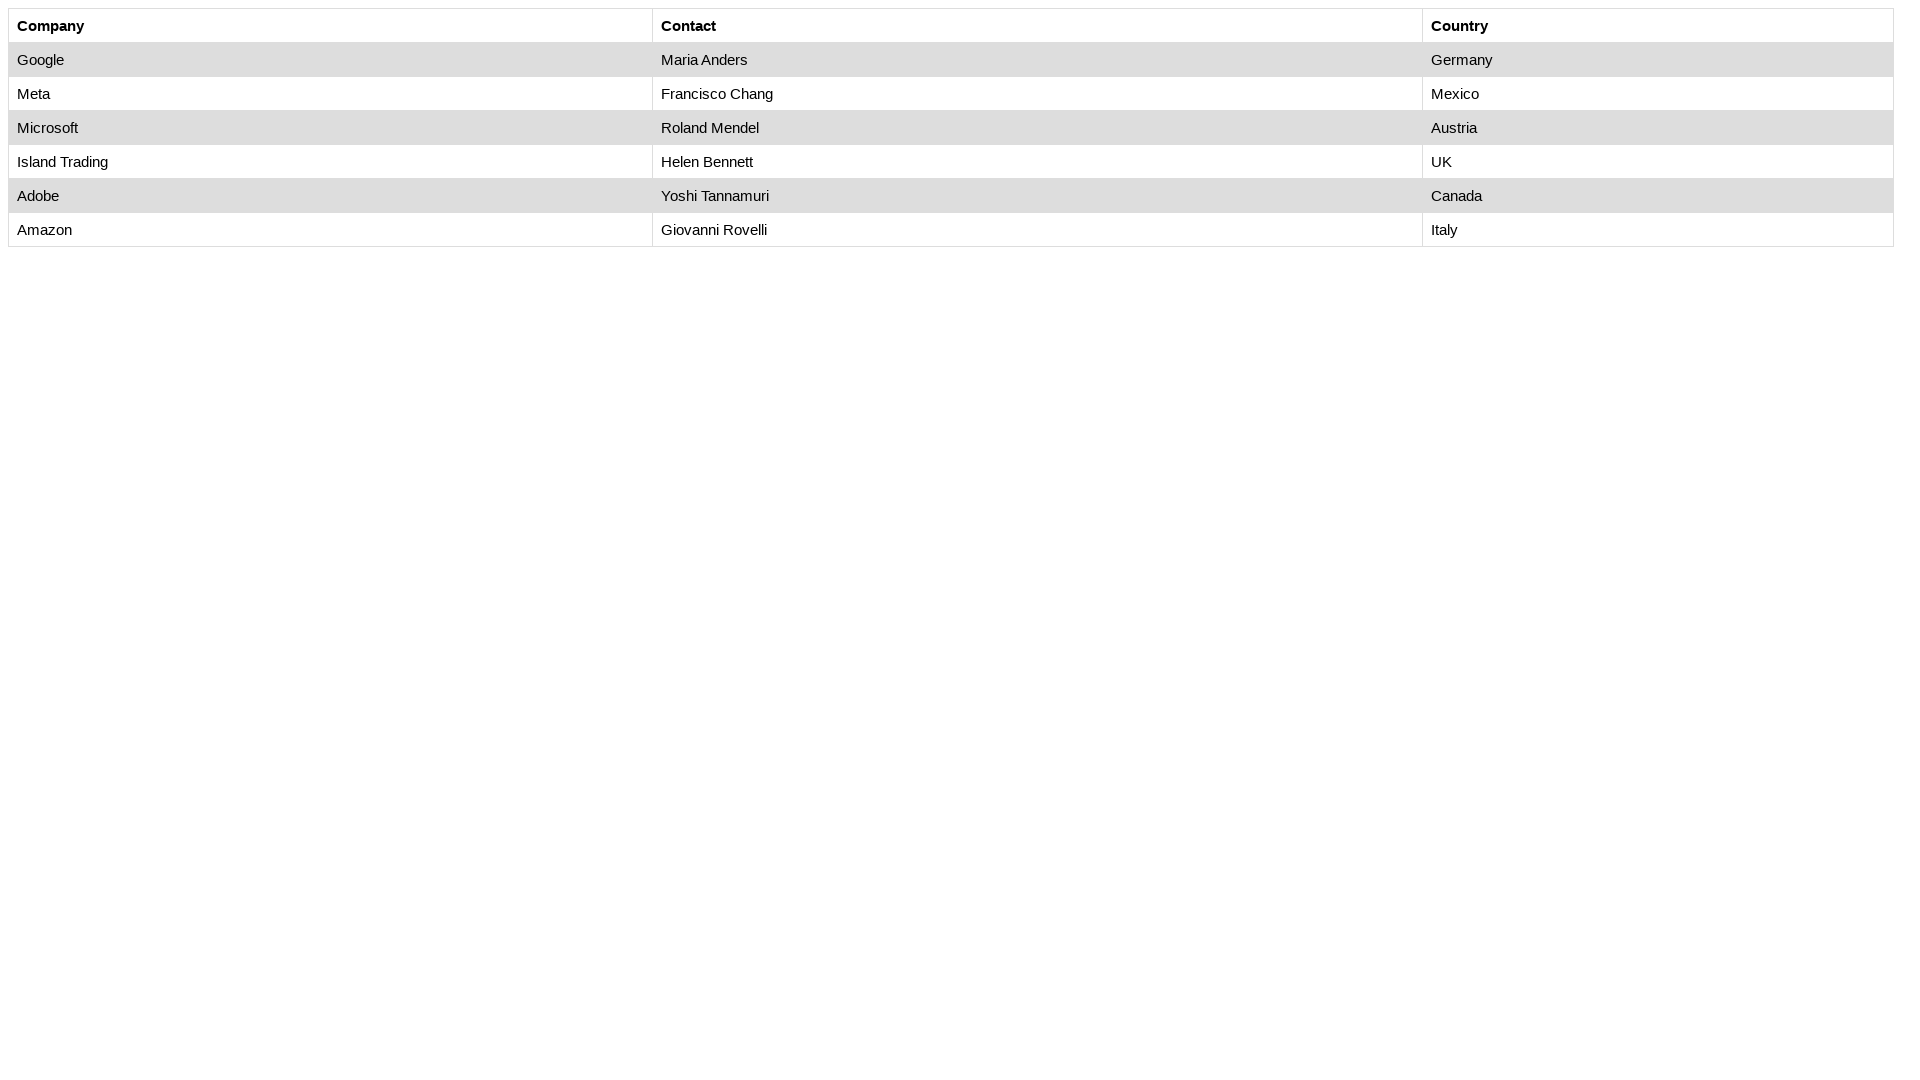

Retrieved row count: 7 rows
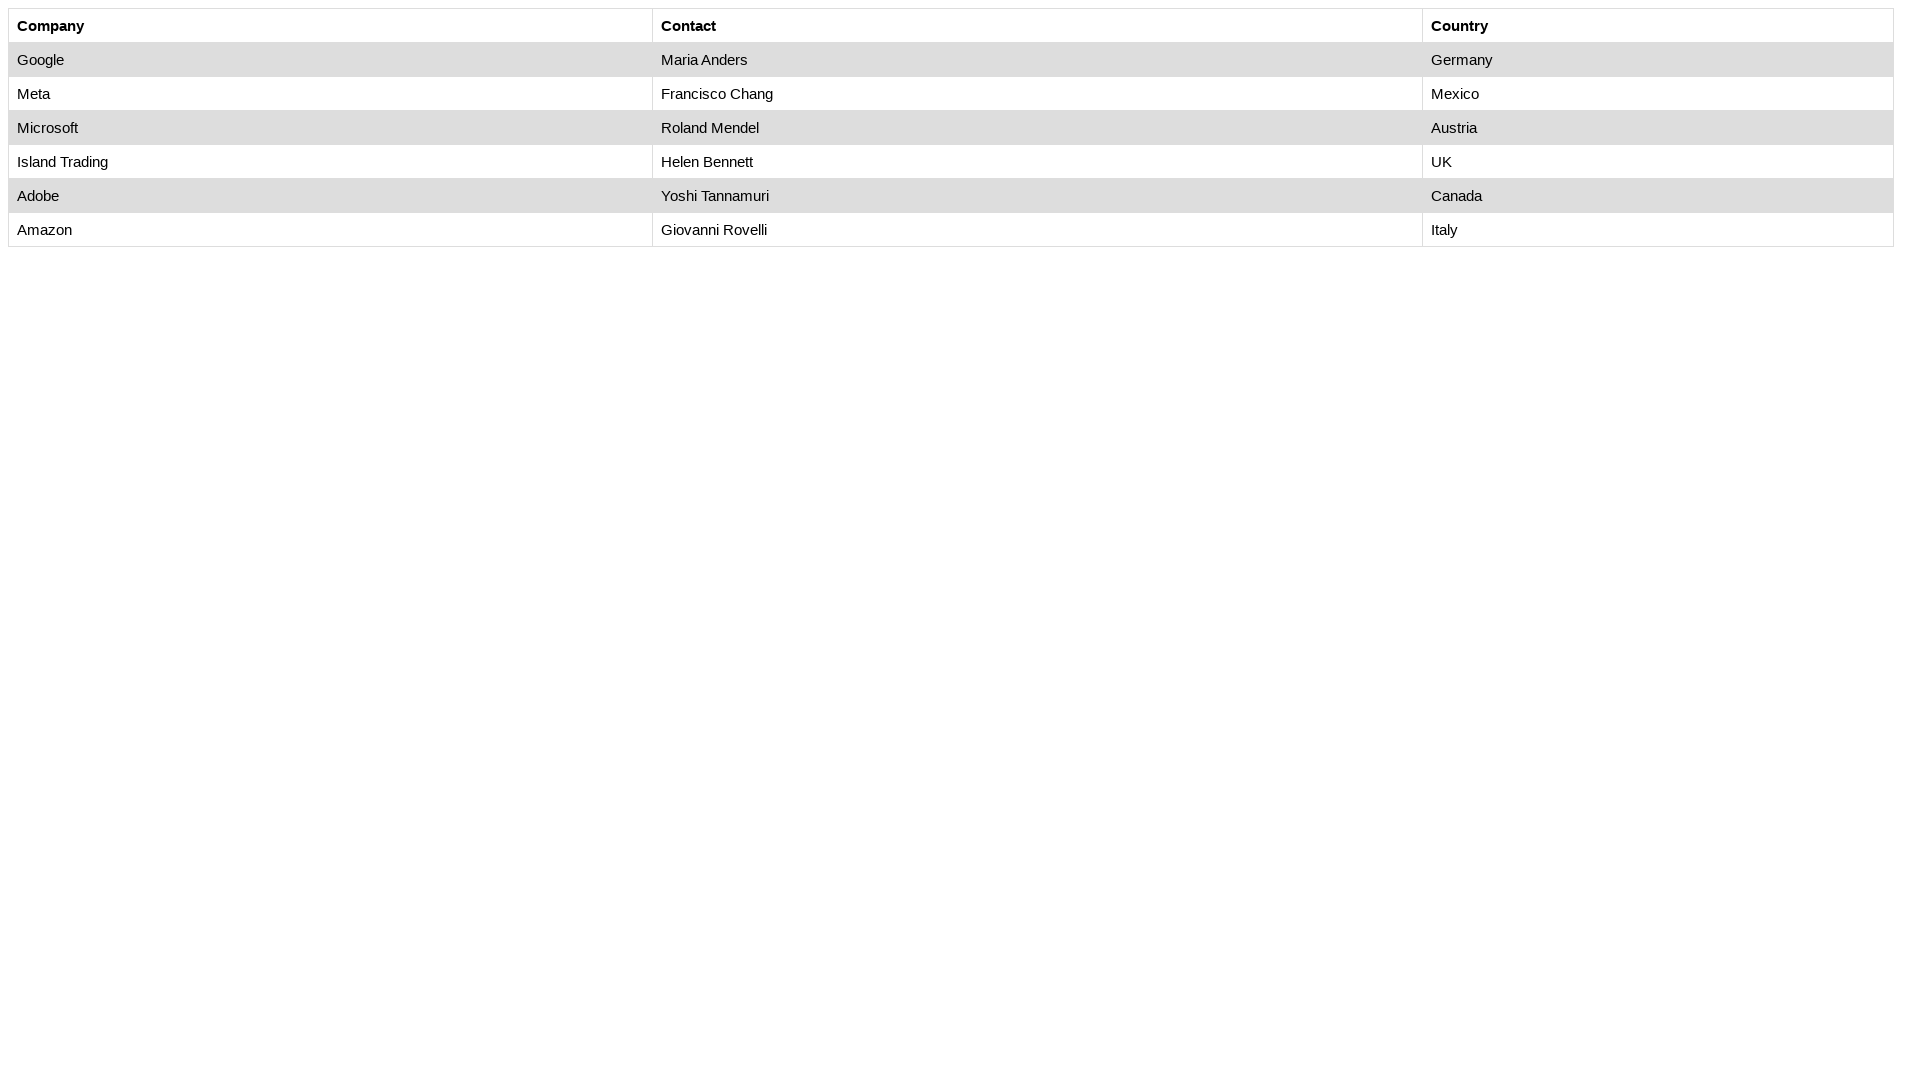

Retrieved column count: 3 columns
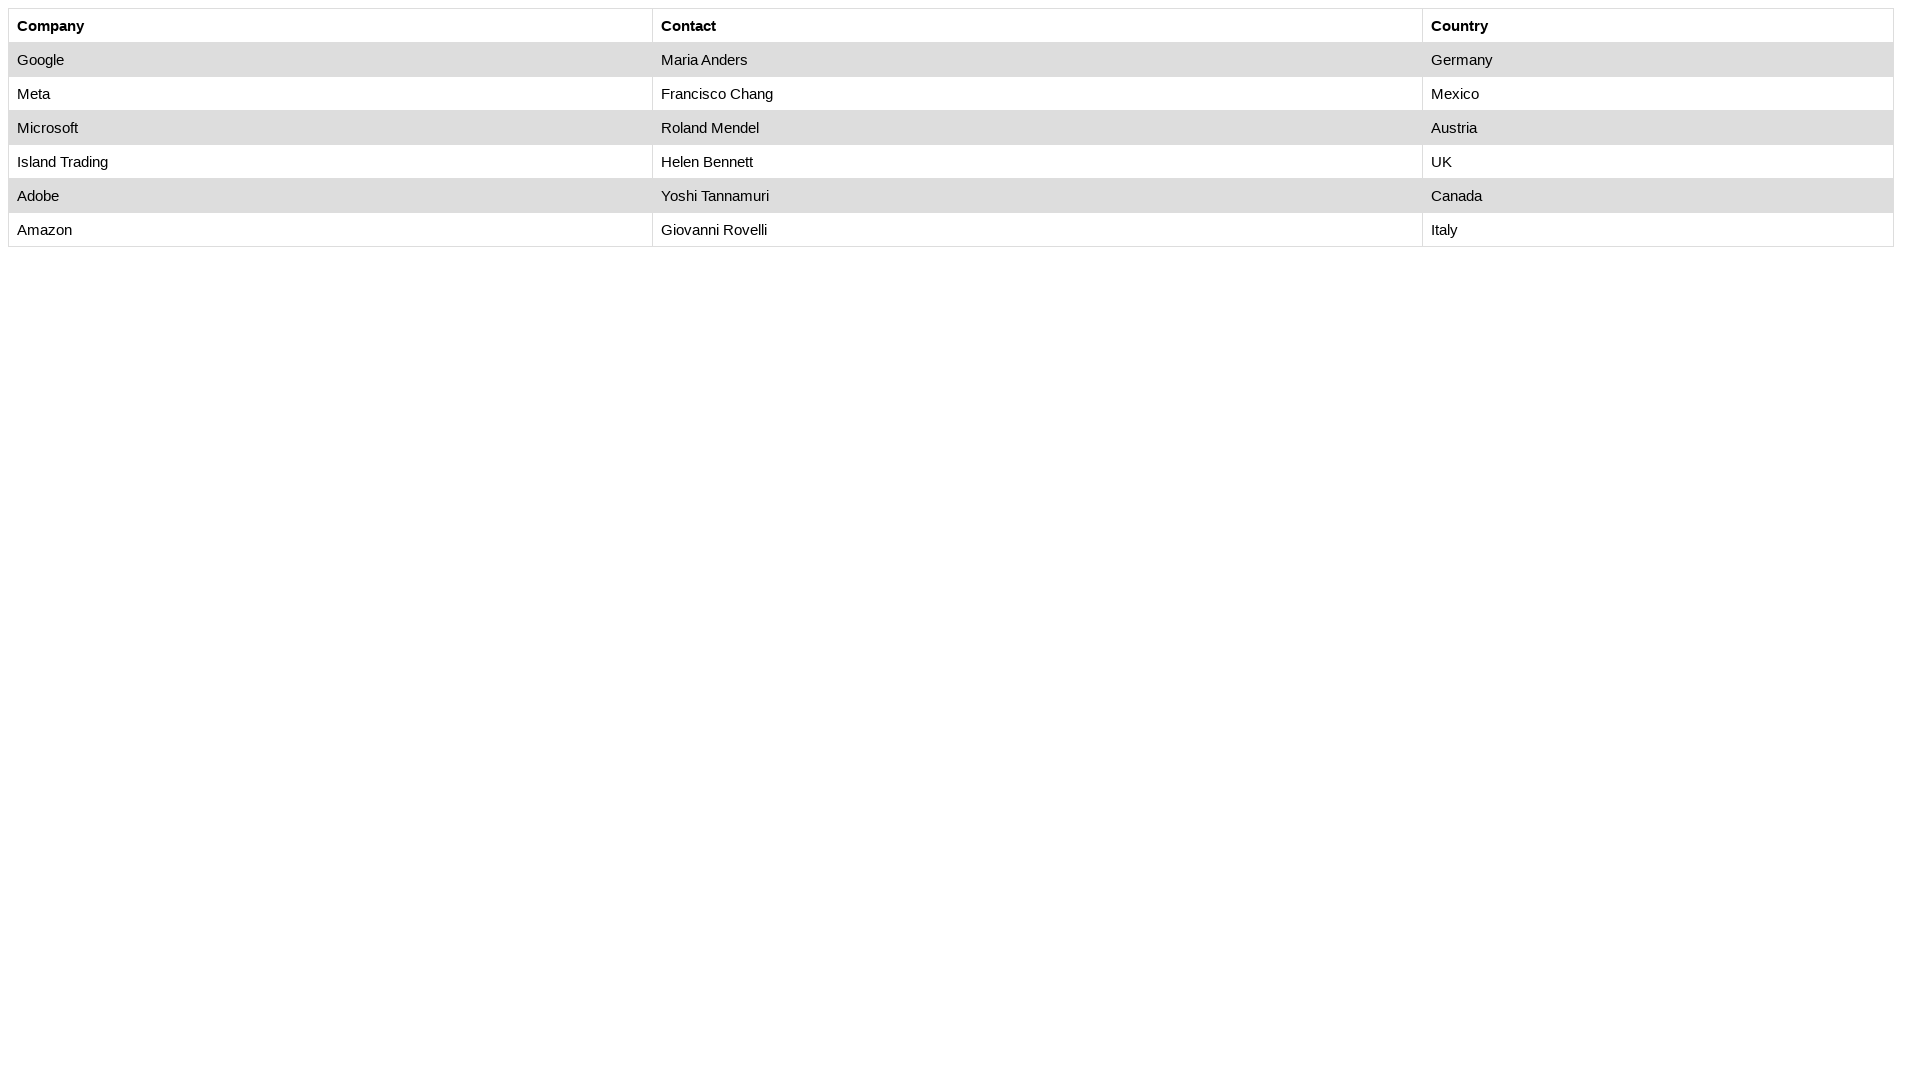

Retrieved cell data from row 2, column 1: 'Google'
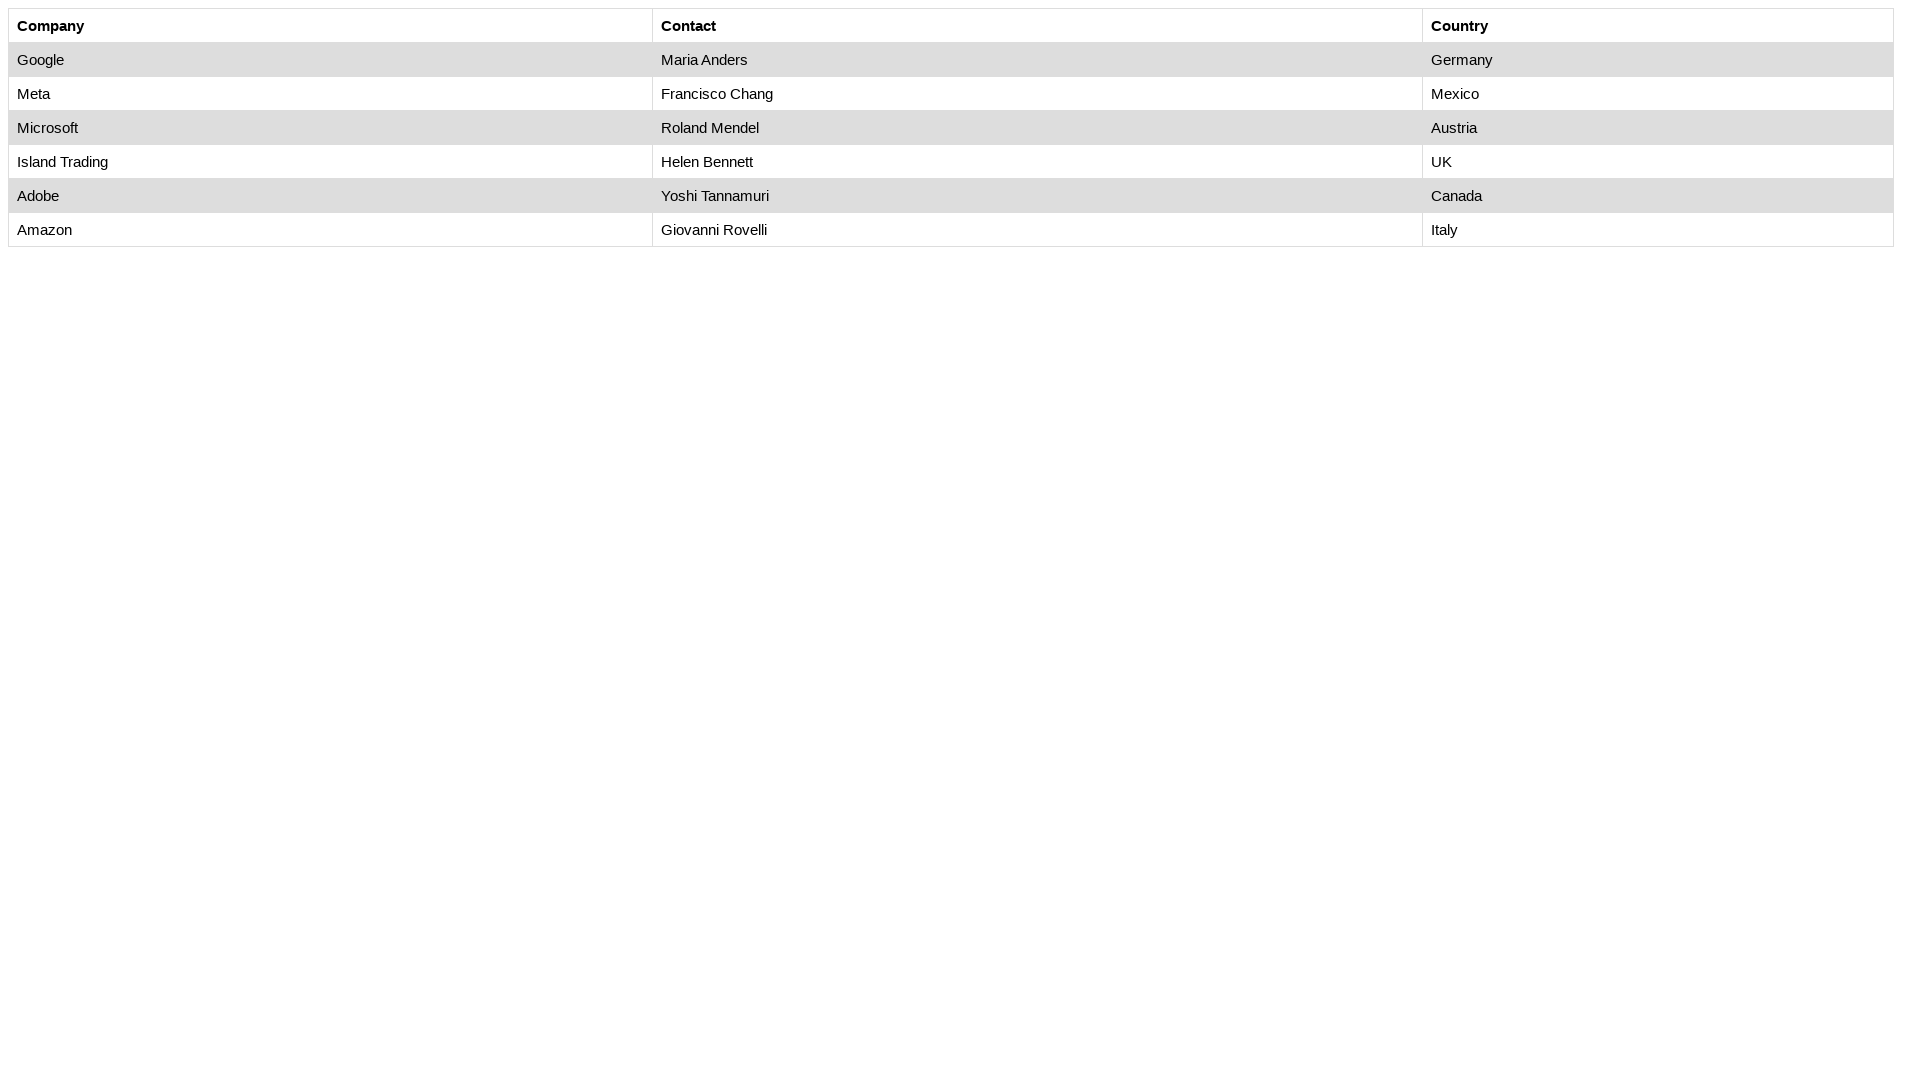

Retrieved cell data from row 2, column 2: 'Maria Anders'
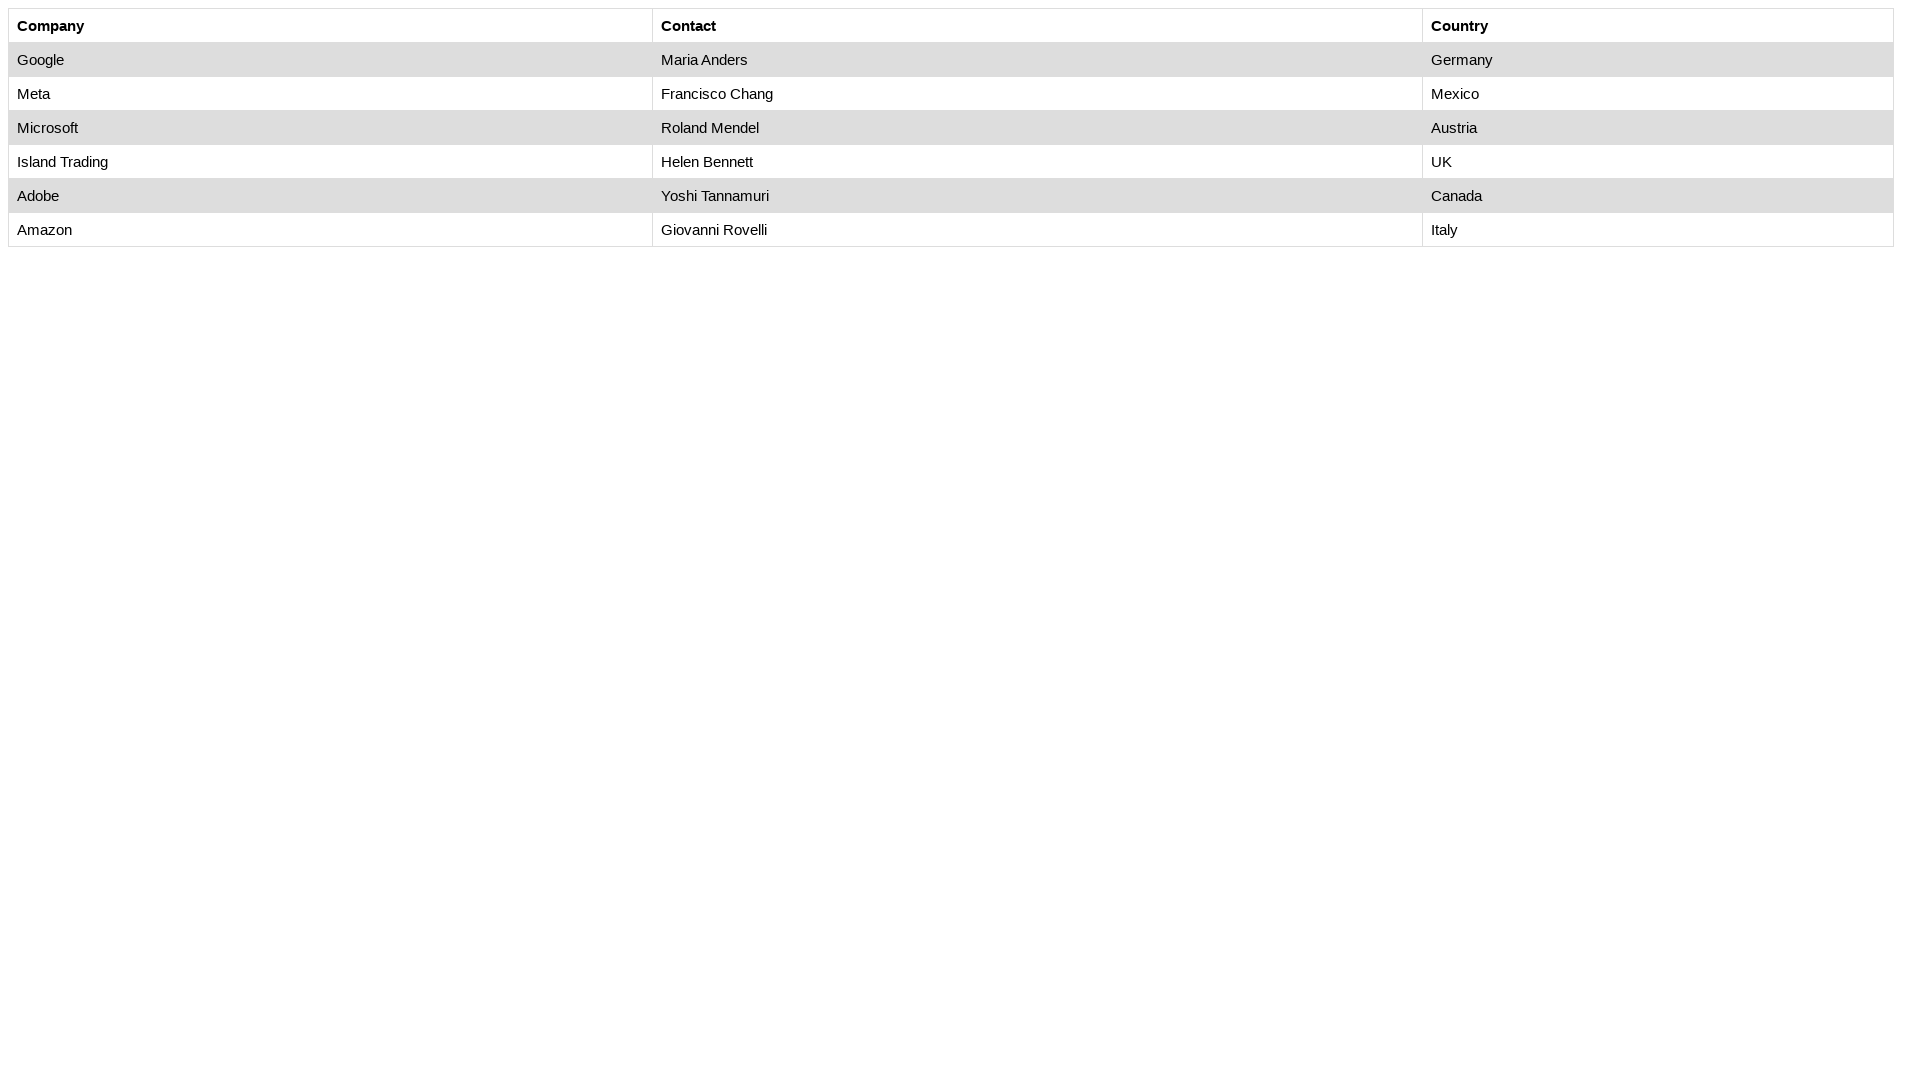

Retrieved cell data from row 2, column 3: 'Germany'
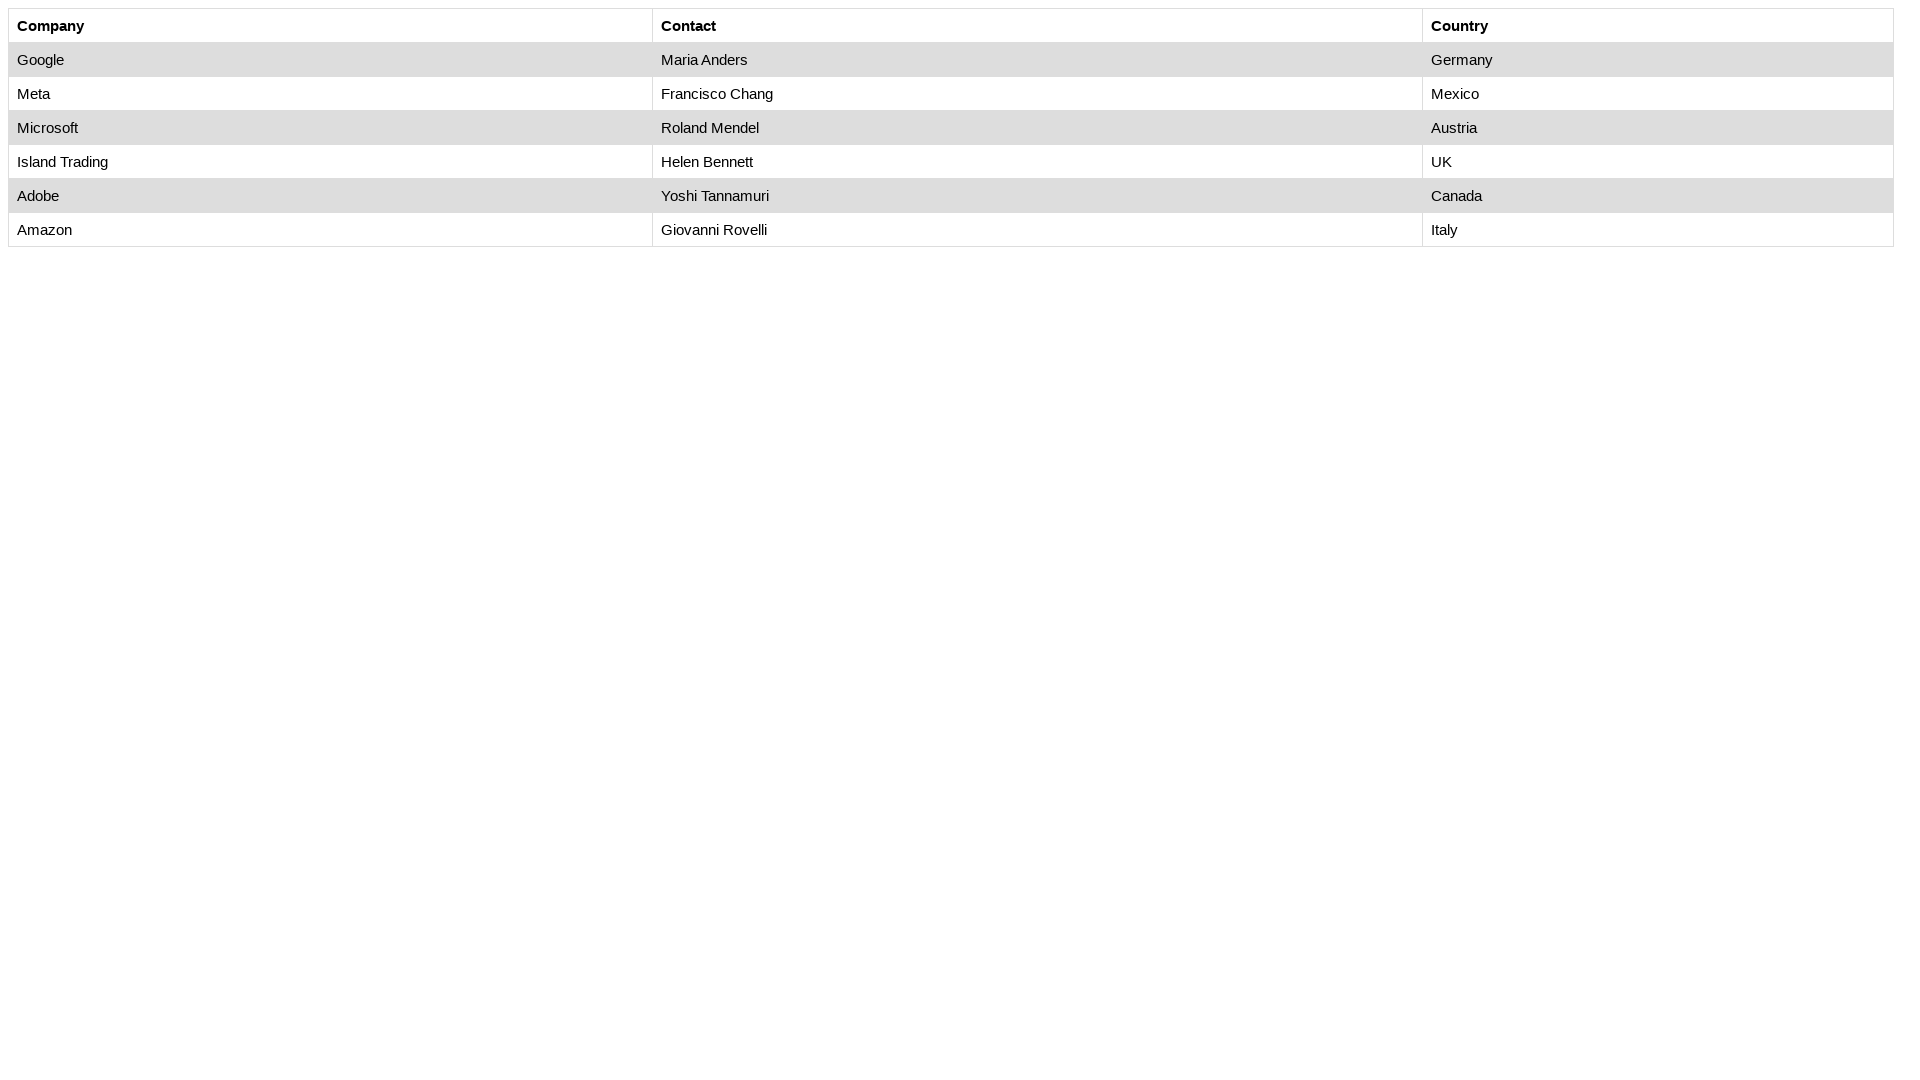

Retrieved cell data from row 3, column 1: 'Meta'
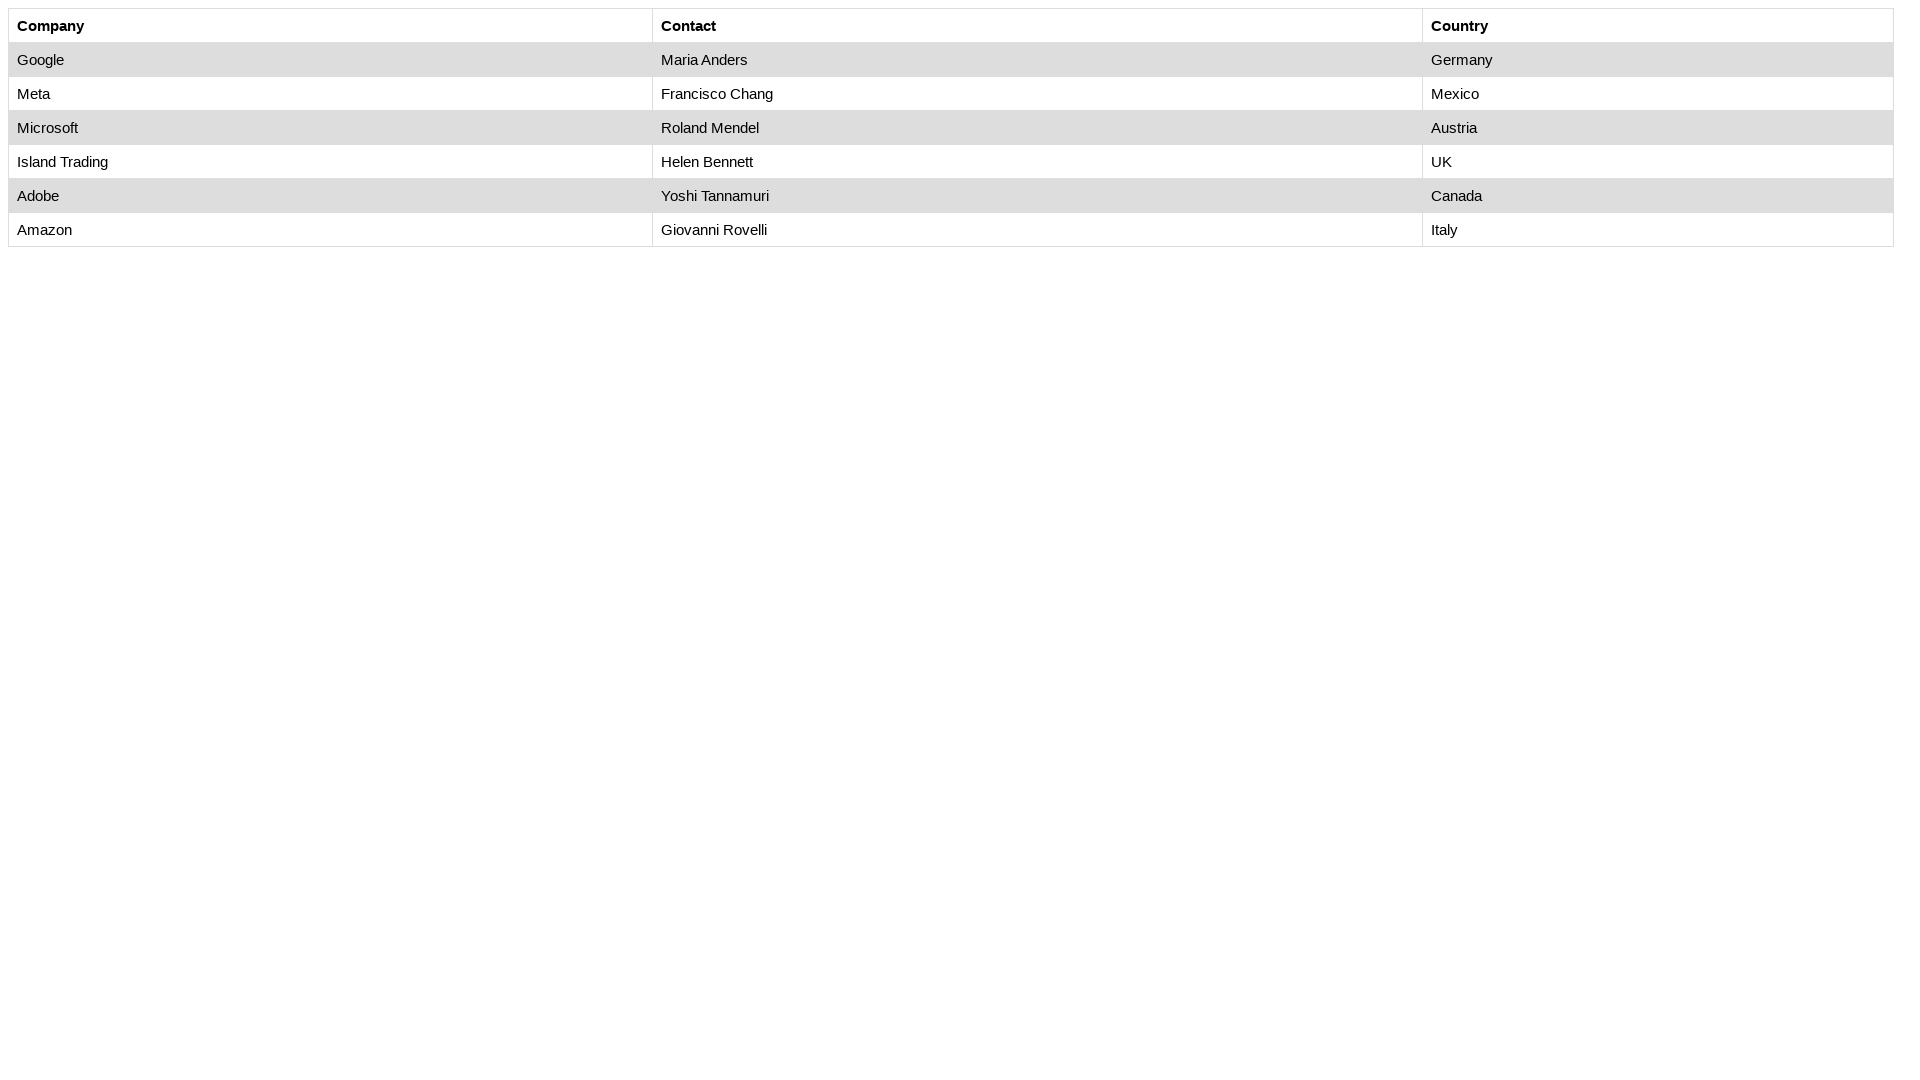

Retrieved cell data from row 3, column 2: 'Francisco Chang'
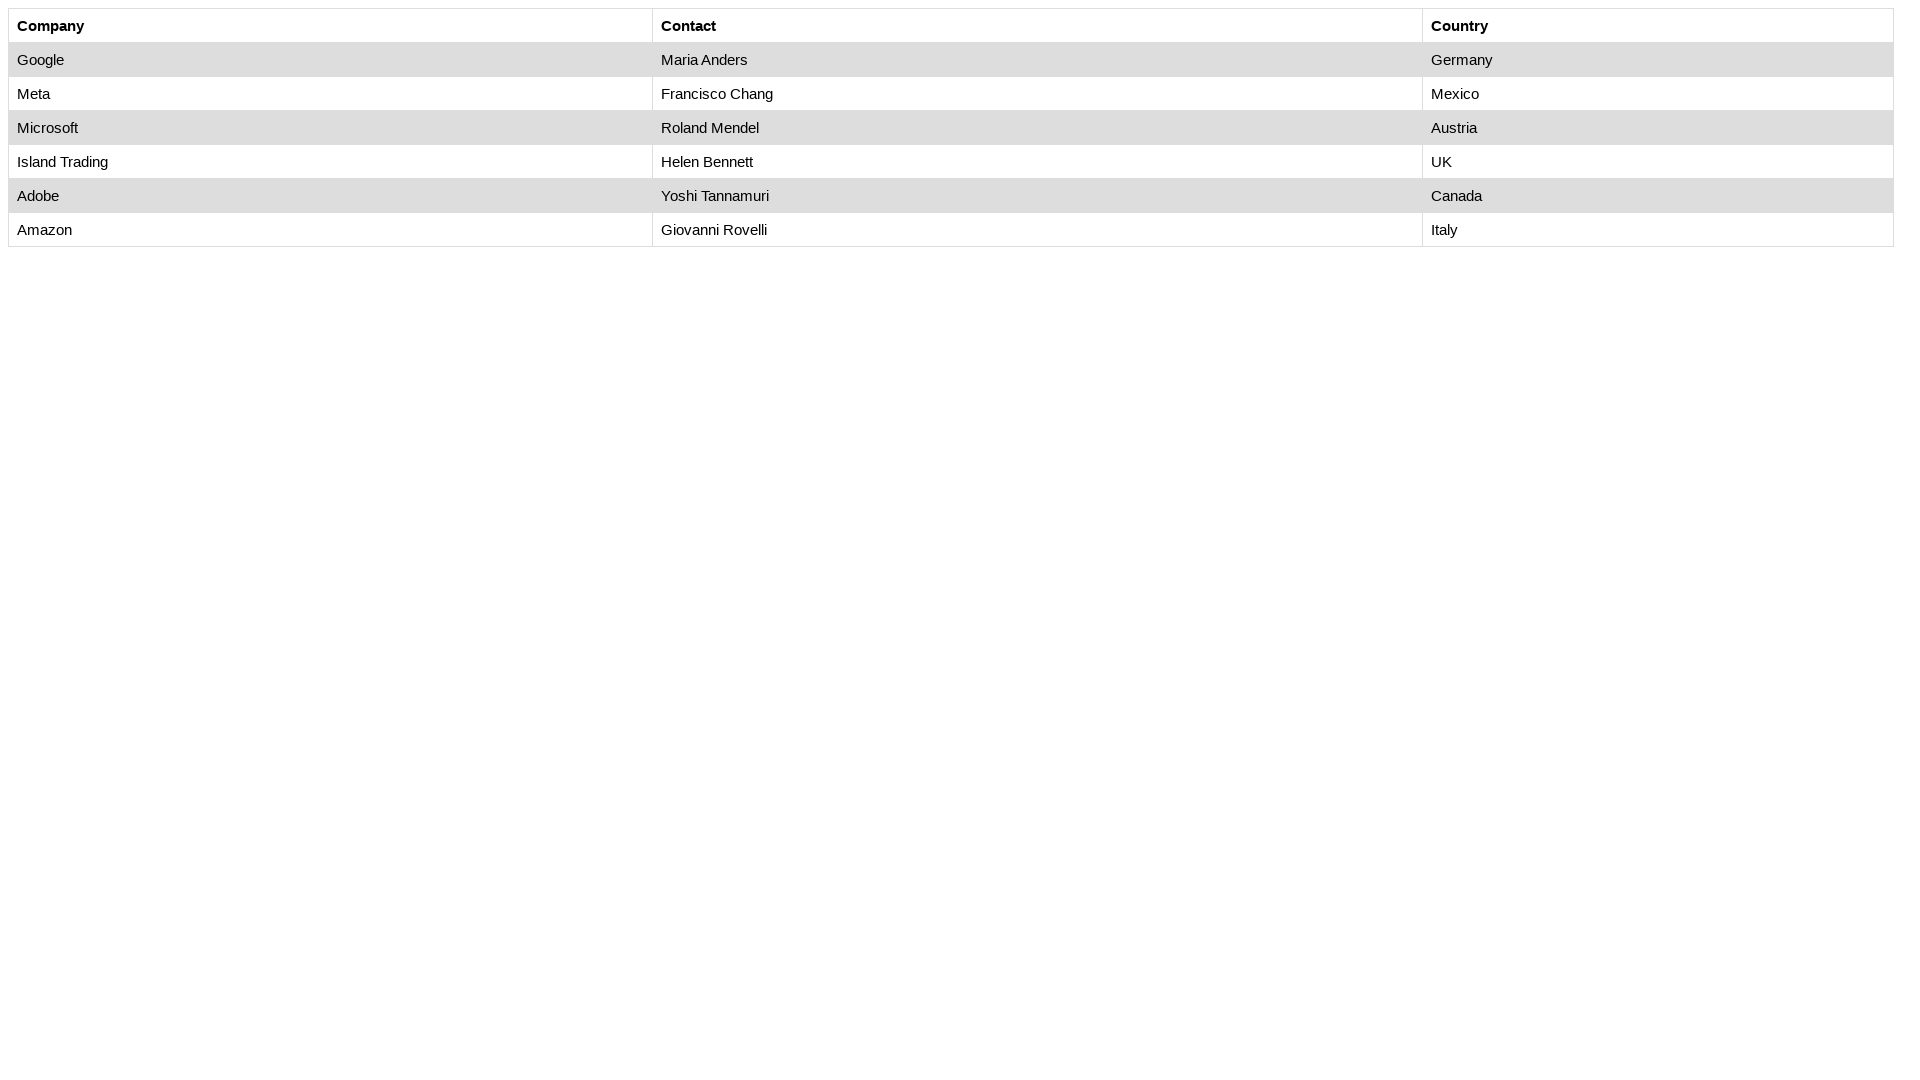

Retrieved cell data from row 3, column 3: 'Mexico'
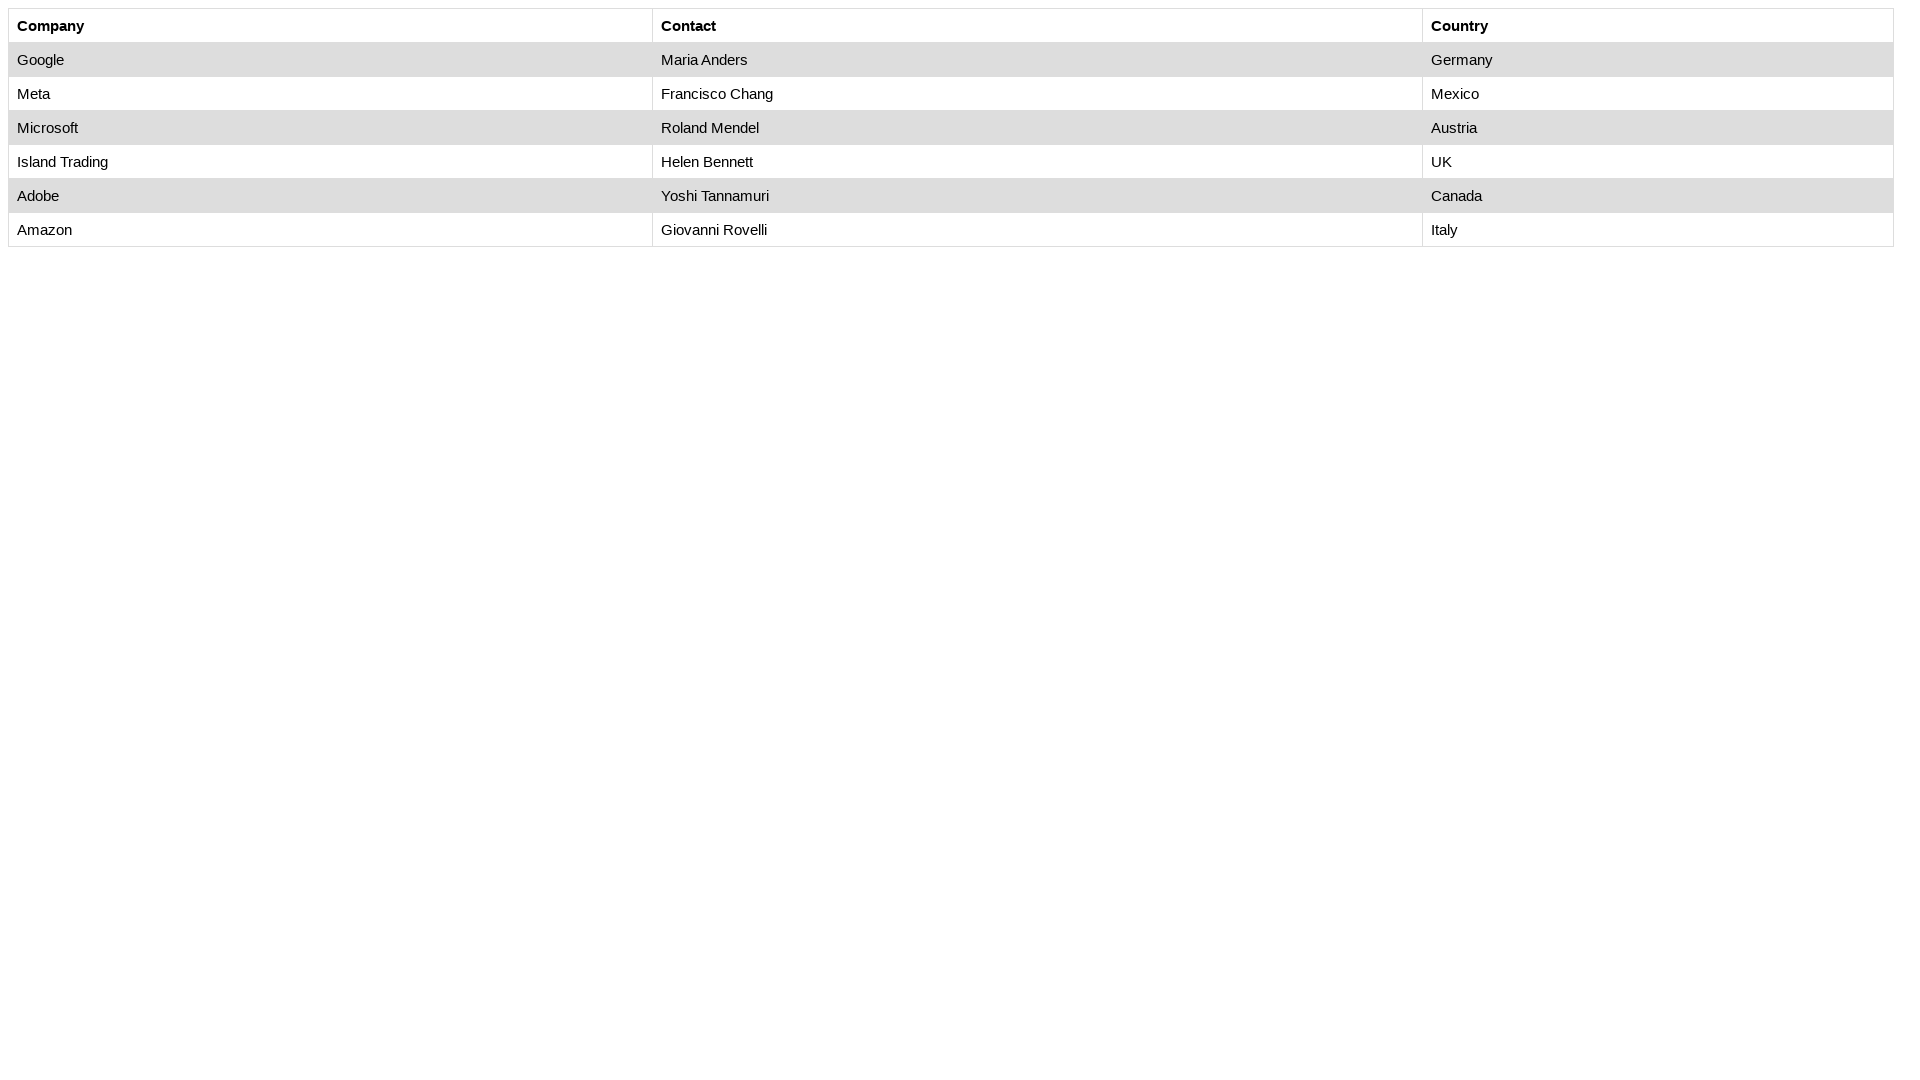

Retrieved cell data from row 4, column 1: 'Microsoft'
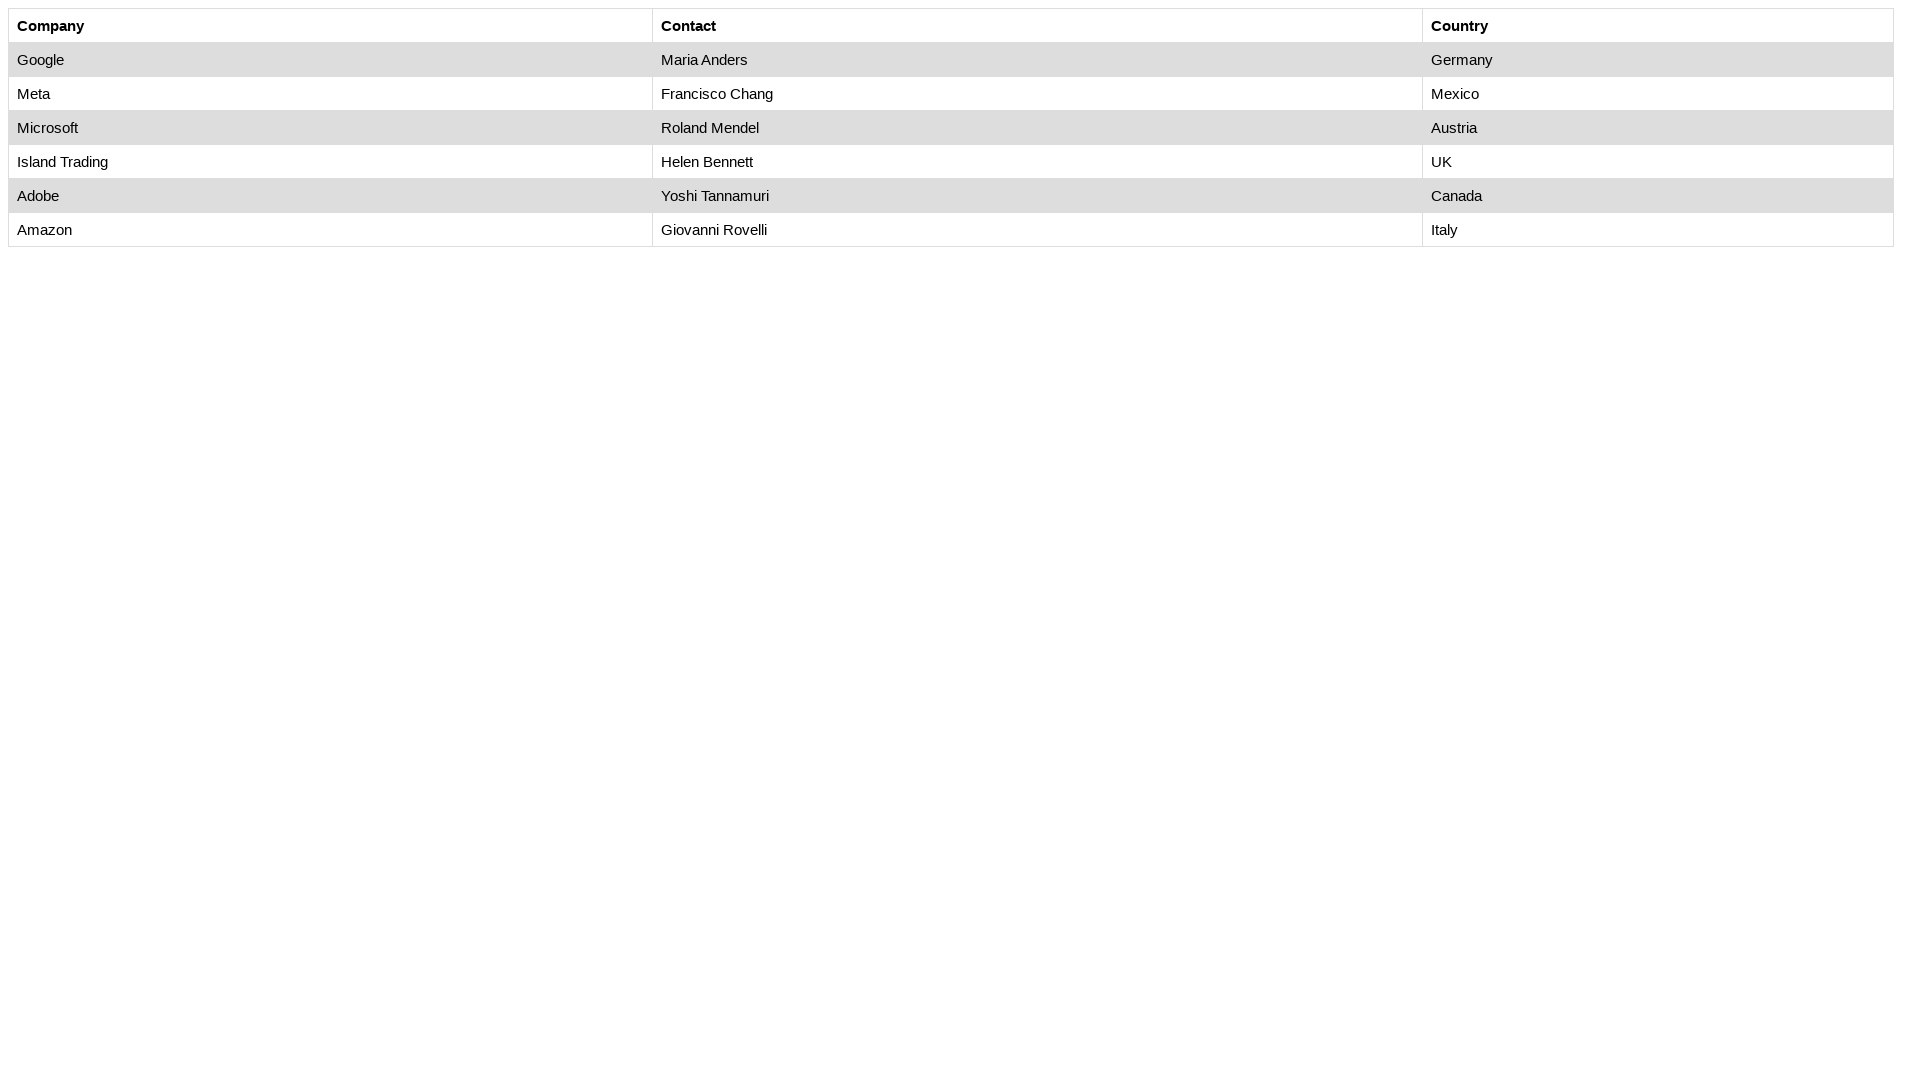

Retrieved cell data from row 4, column 2: 'Roland Mendel'
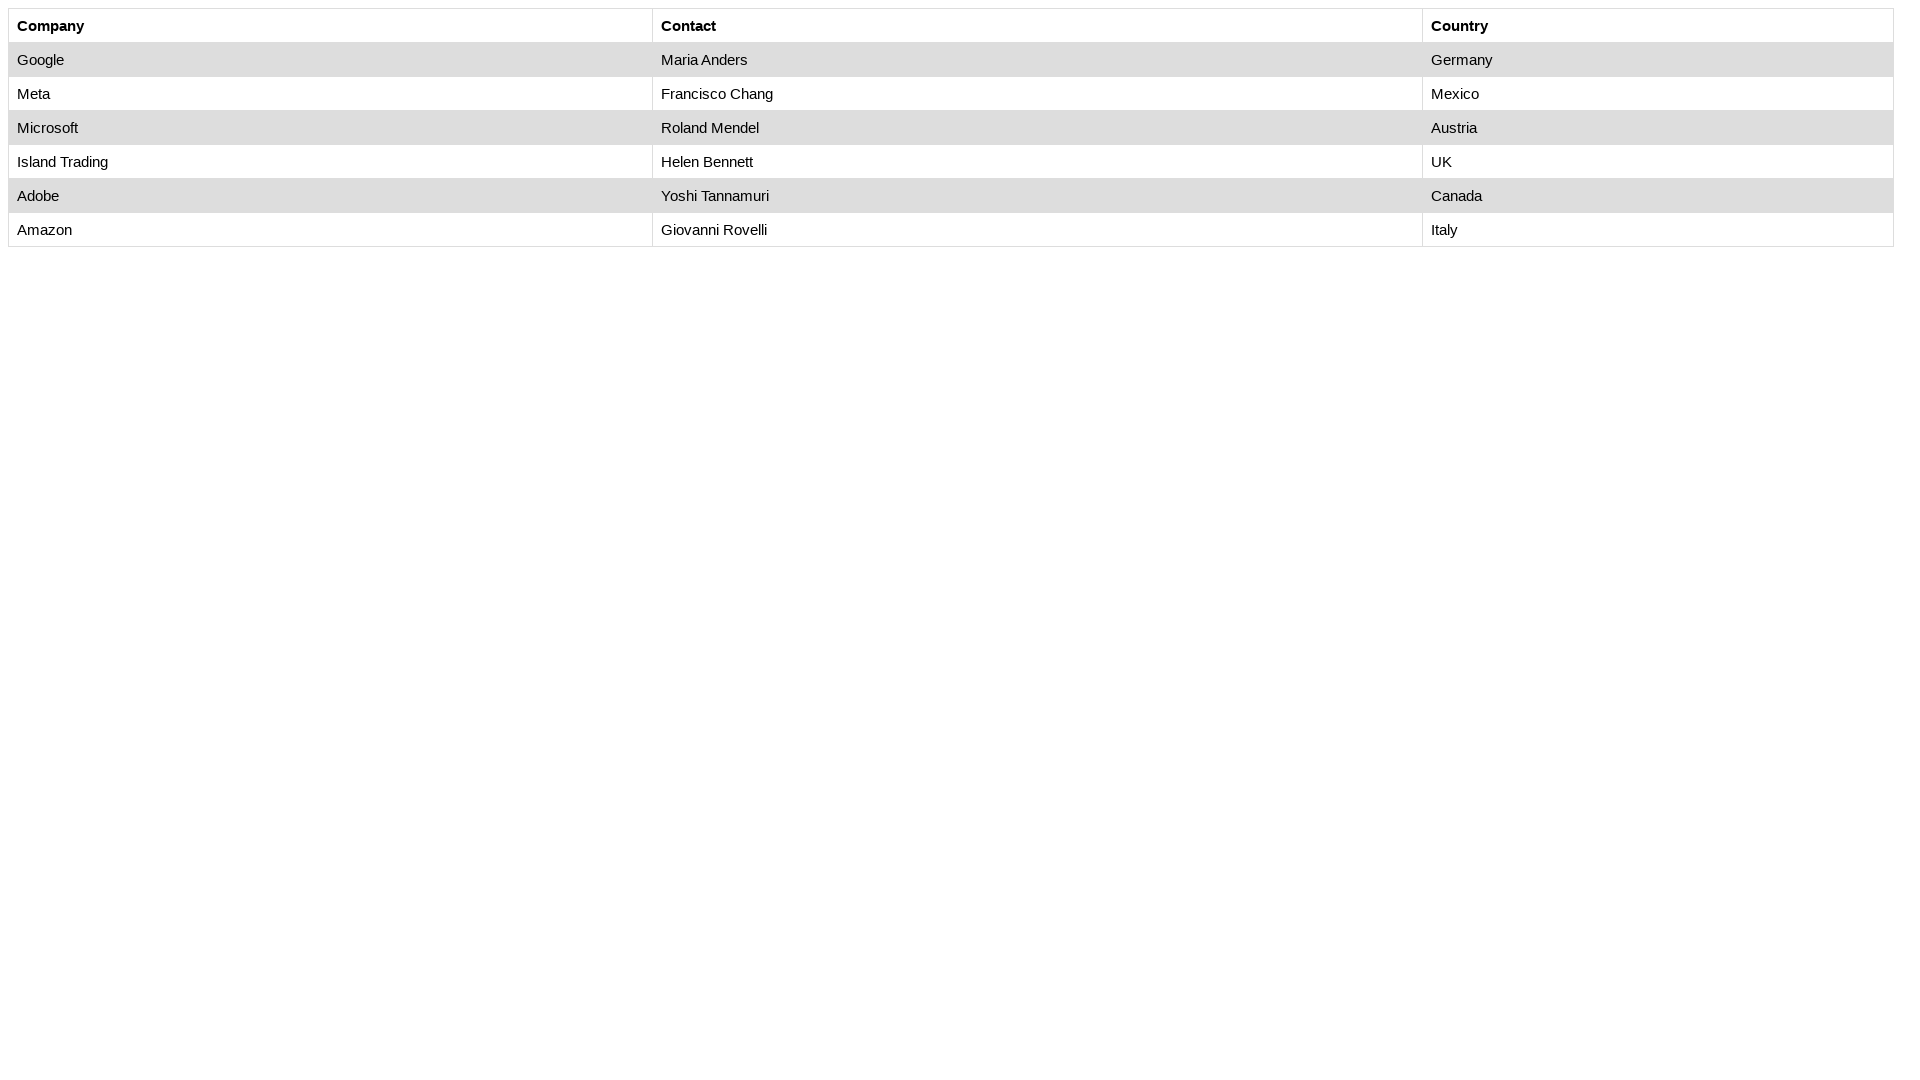

Retrieved cell data from row 4, column 3: 'Austria'
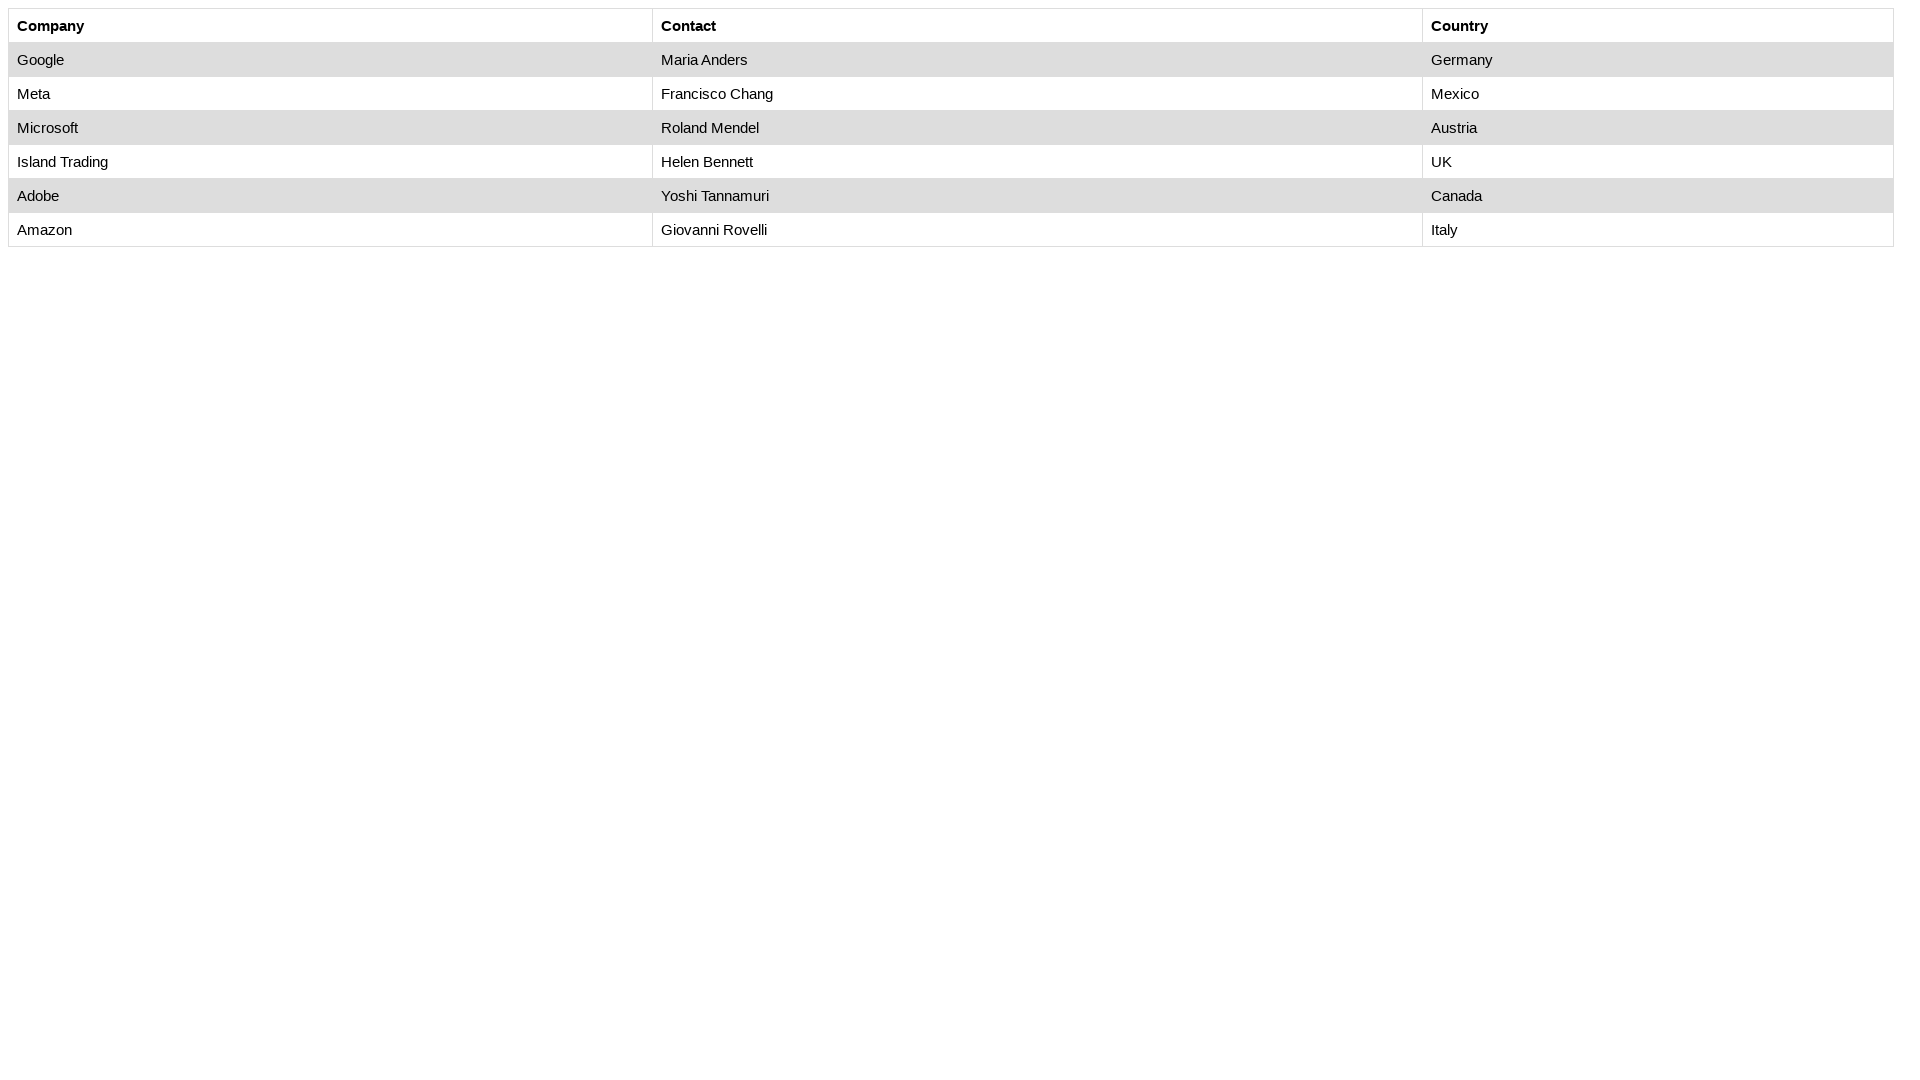

Retrieved cell data from row 5, column 1: 'Island Trading'
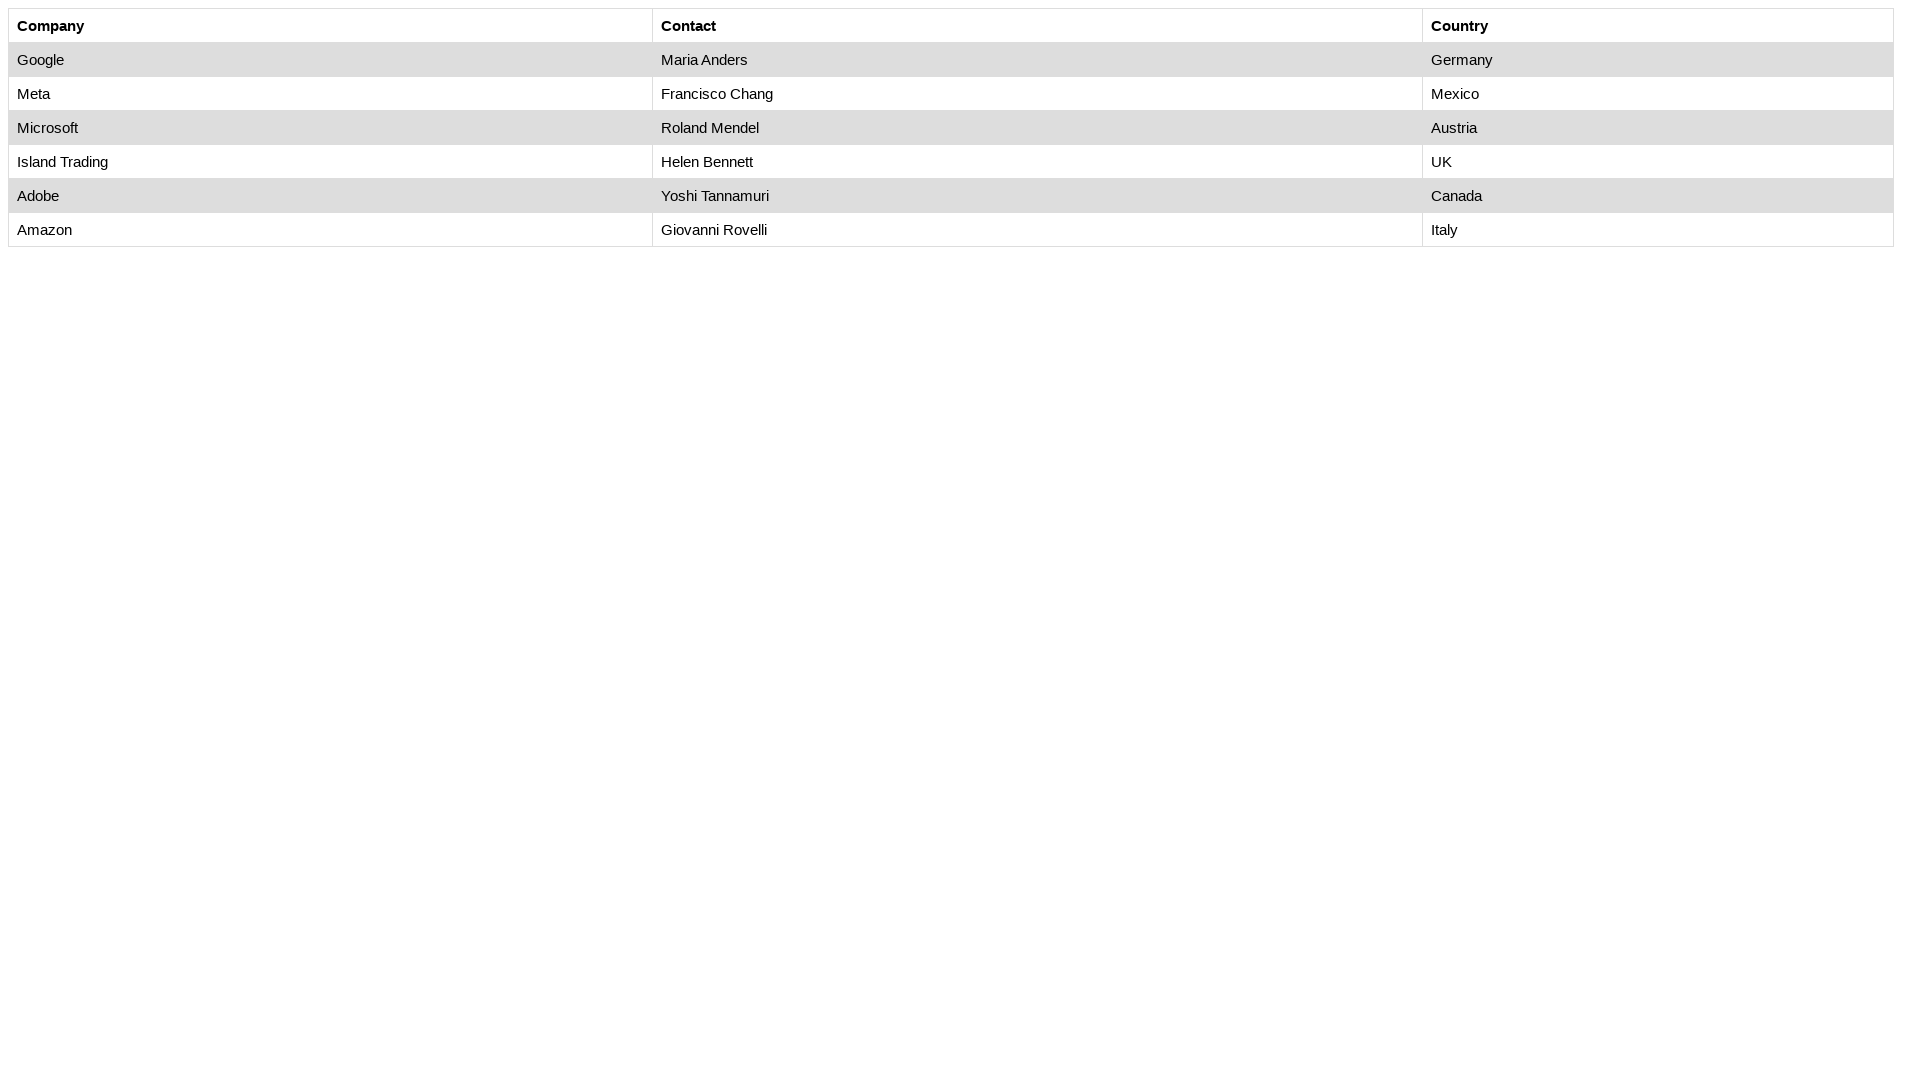

Retrieved cell data from row 5, column 2: 'Helen Bennett'
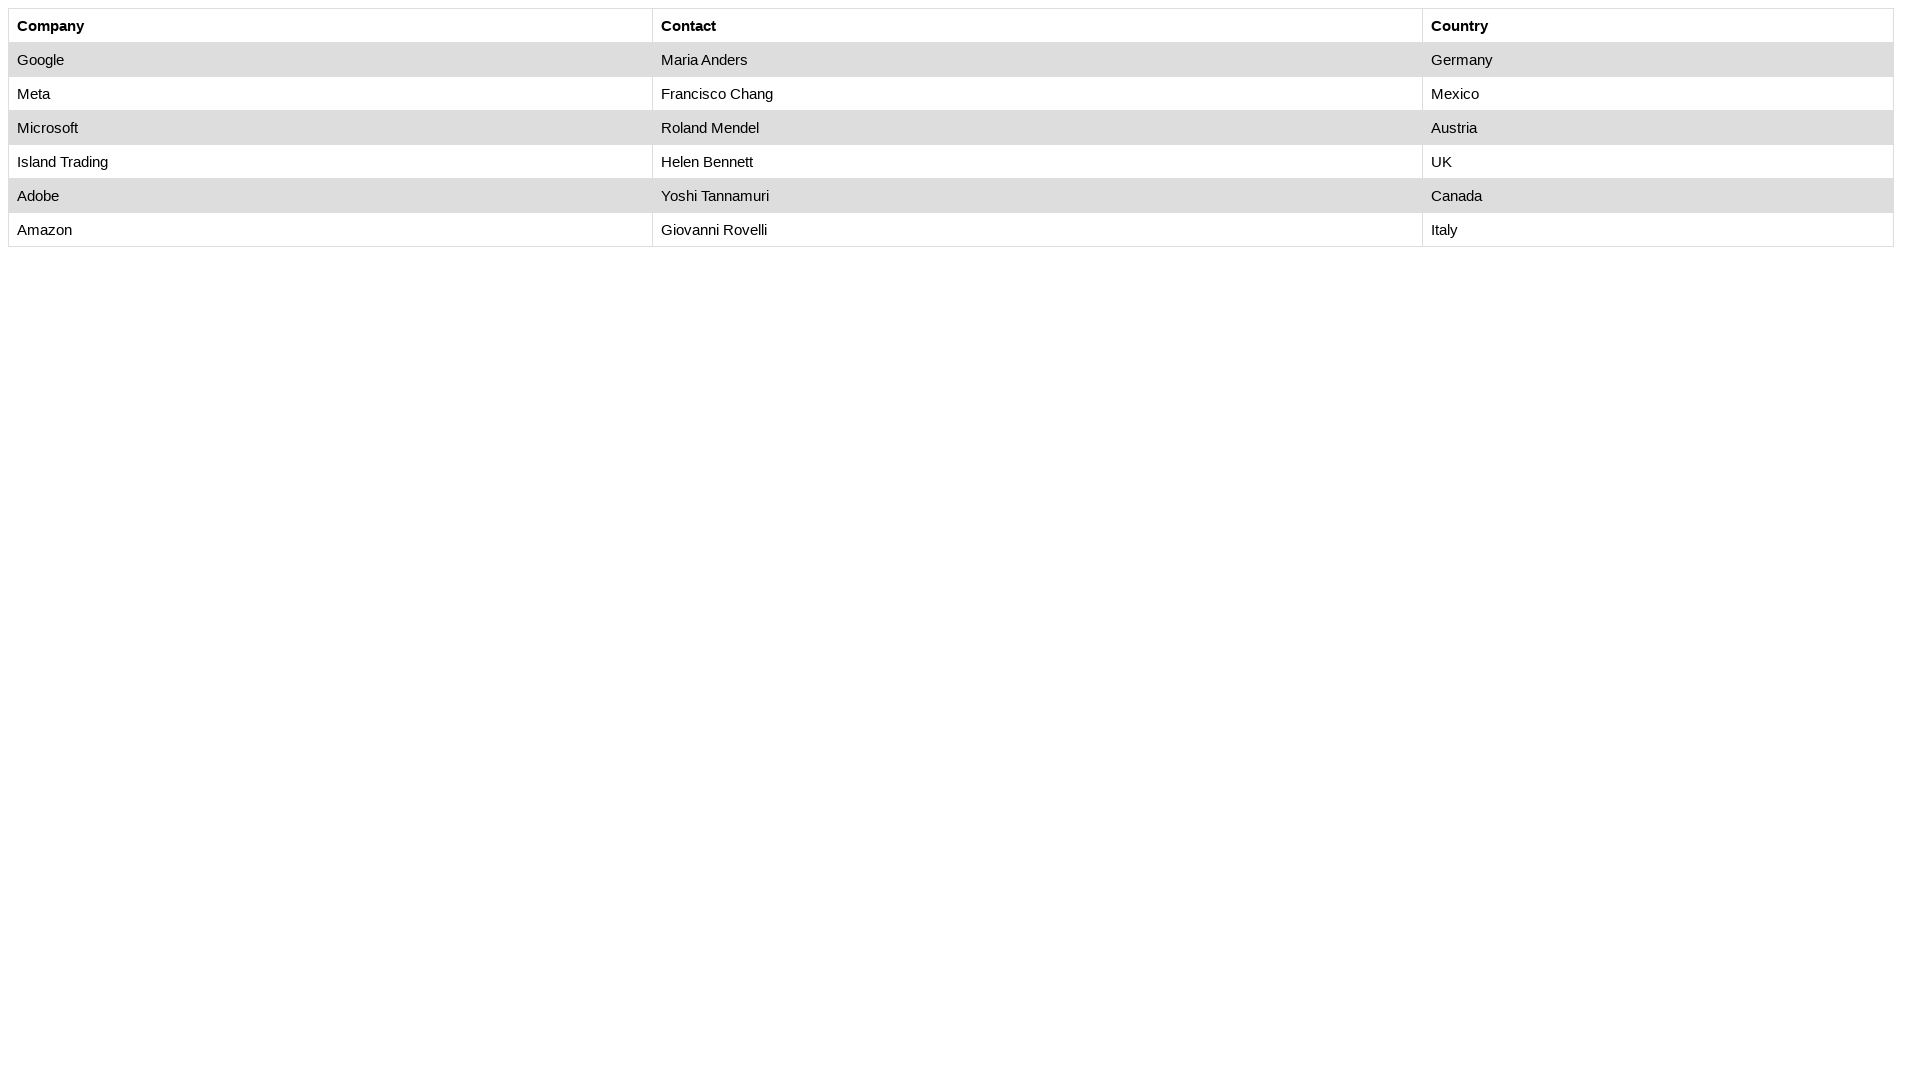

Found Helen Bennett in customer table
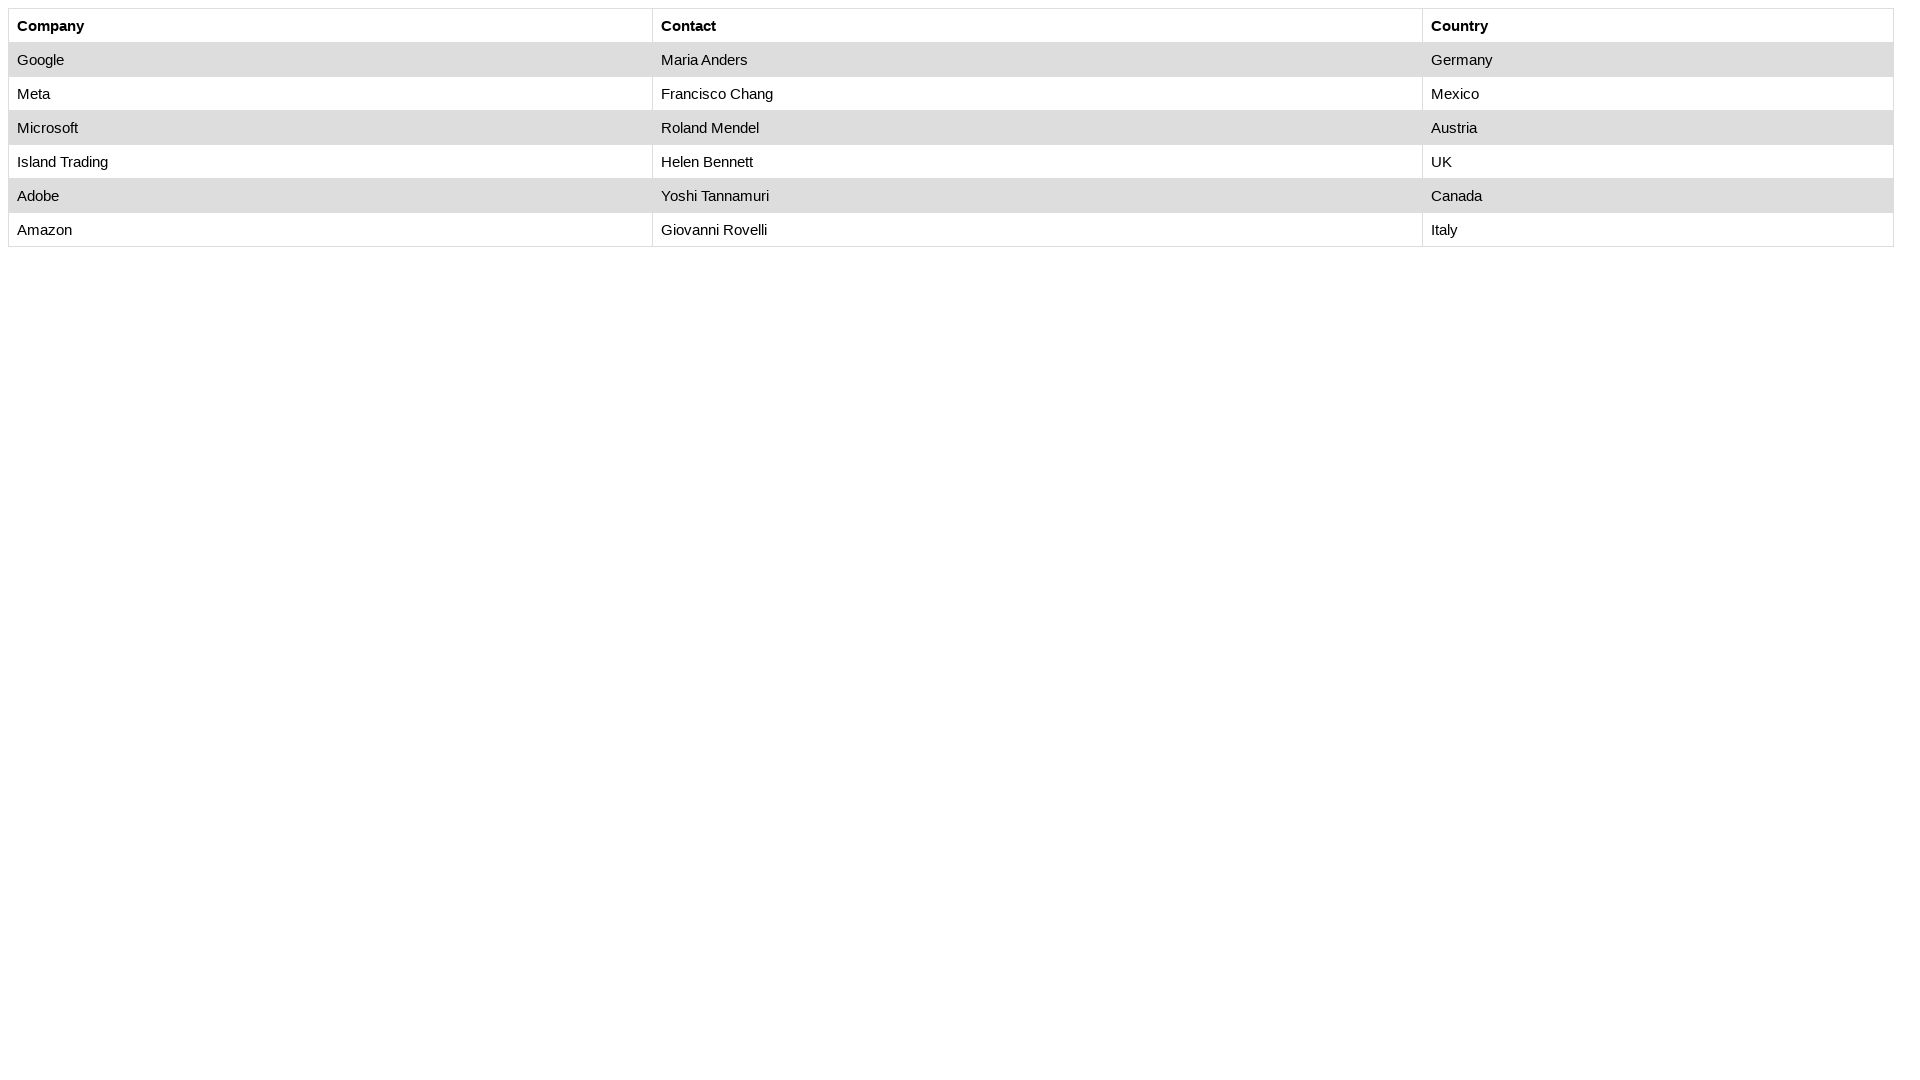

Located country element following Helen Bennett cell
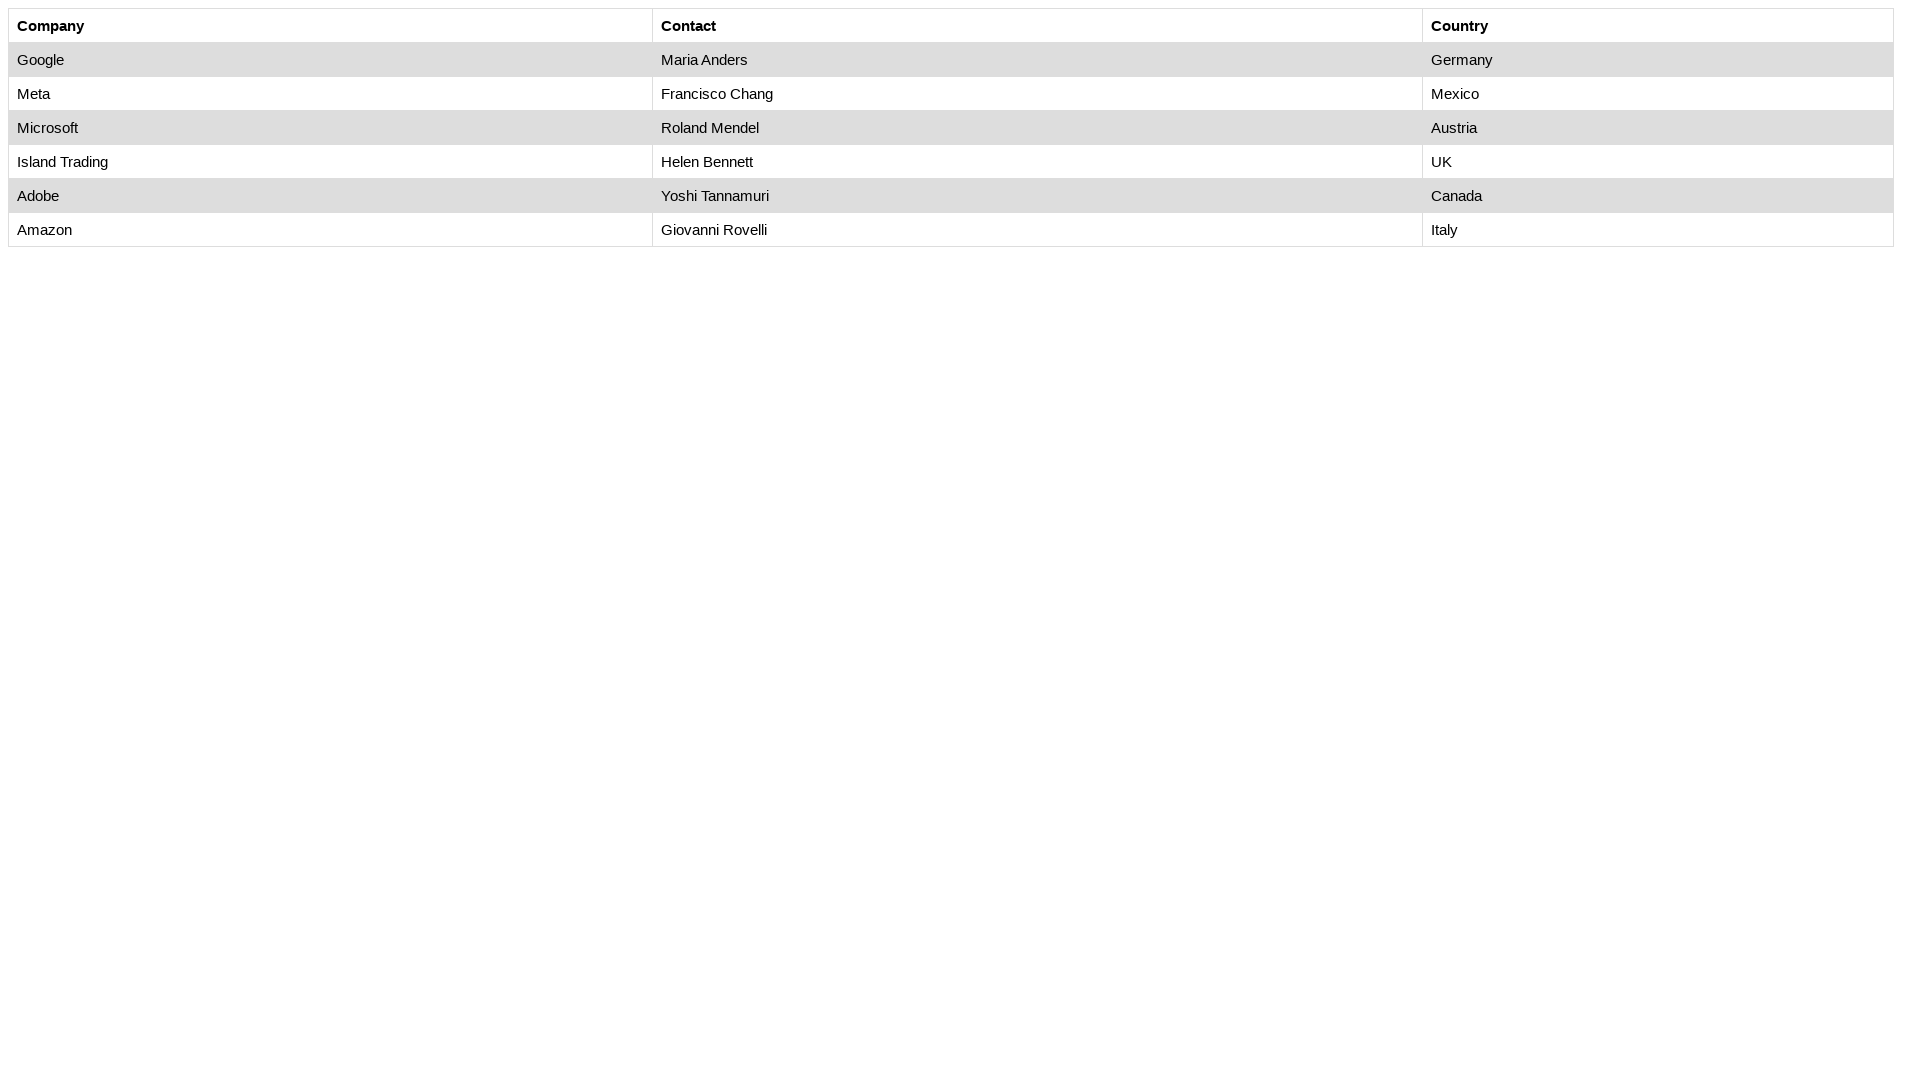

Retrieved country information for Helen Bennett: 'UK'
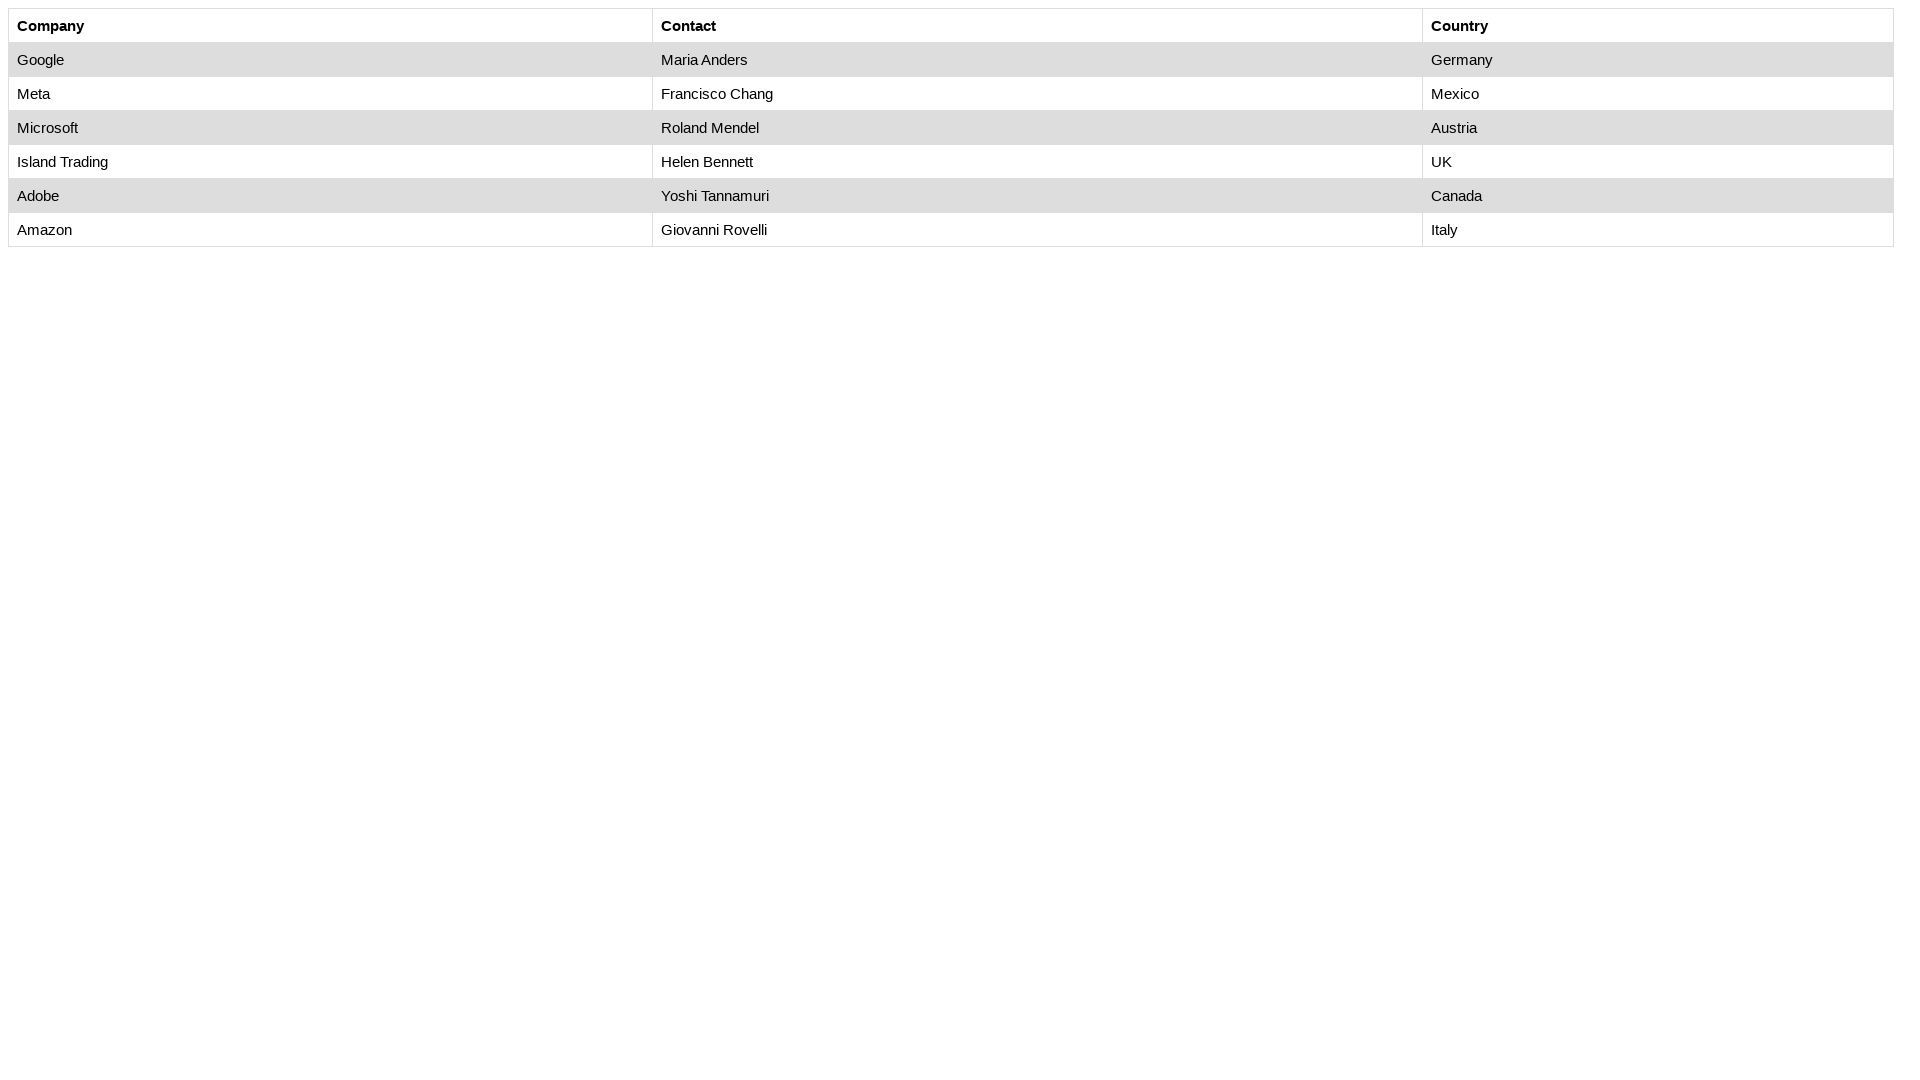

Retrieved cell data from row 5, column 3: 'UK'
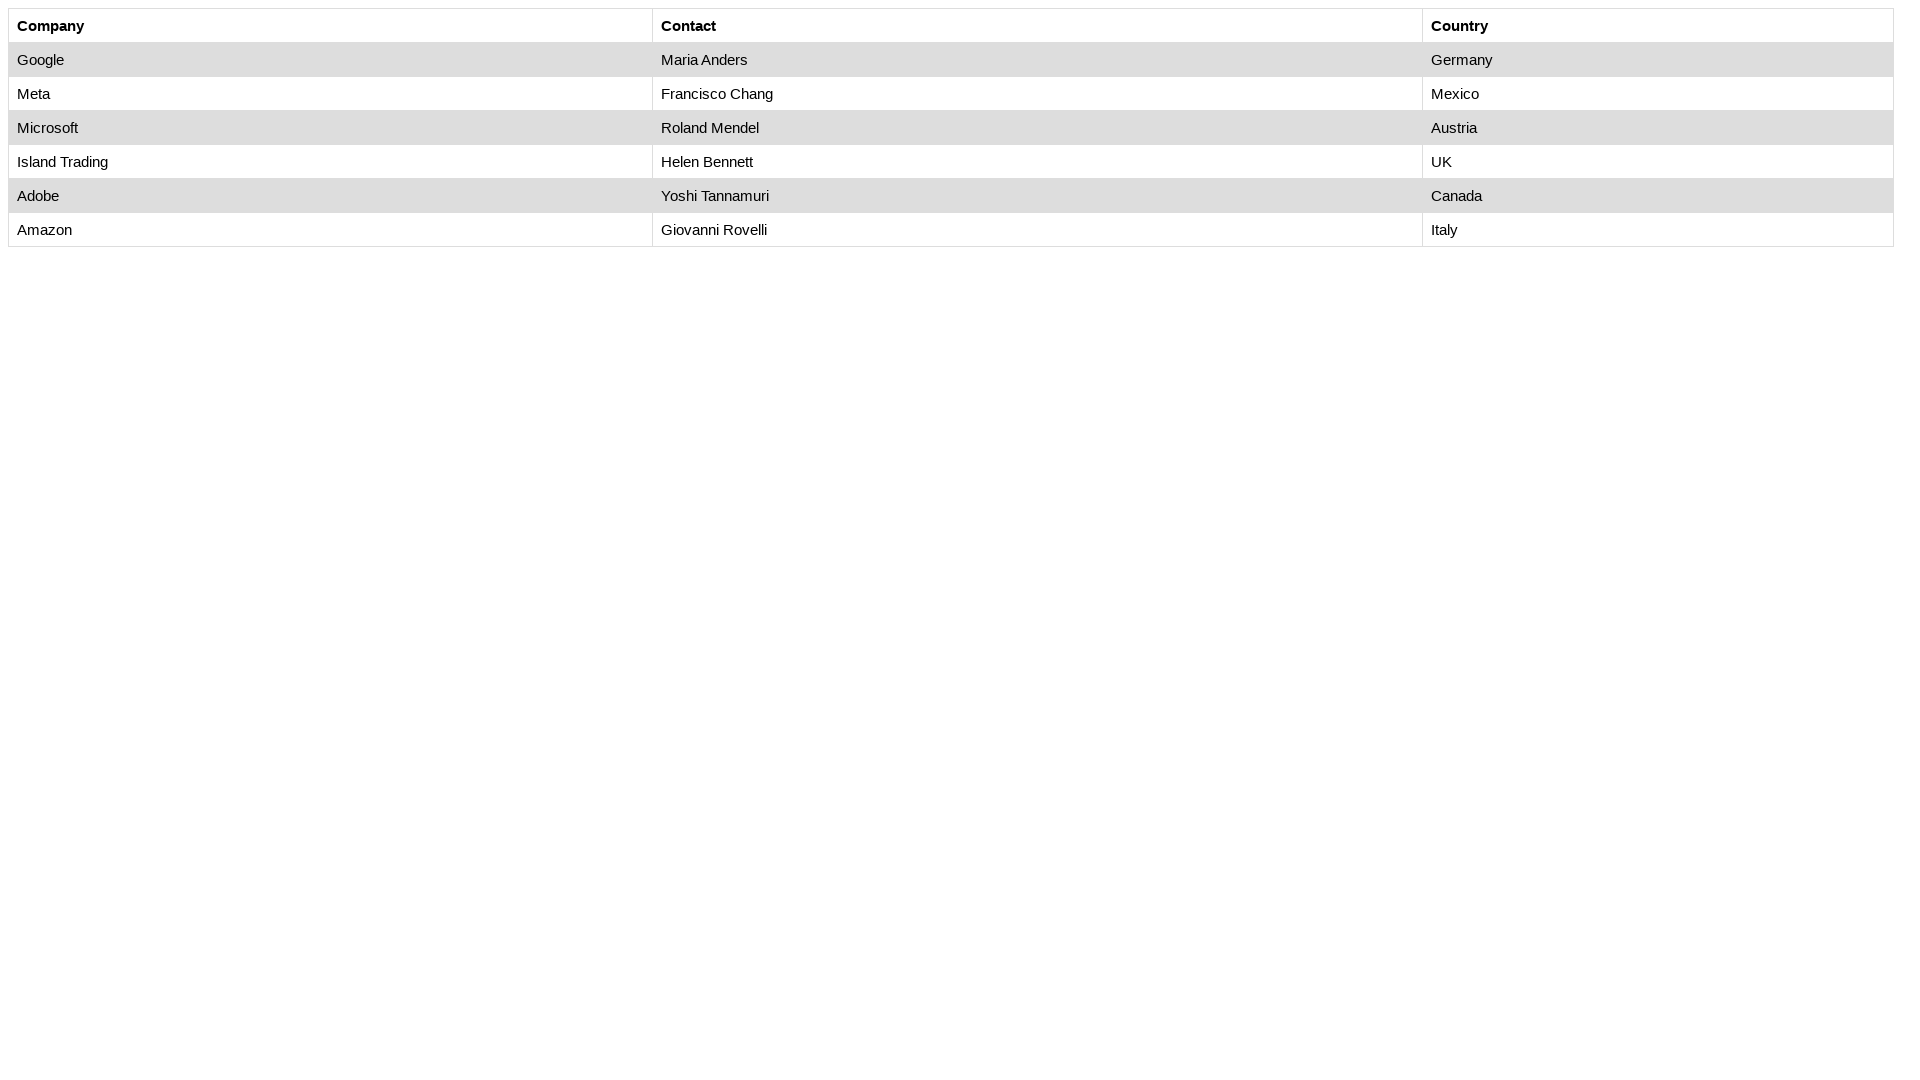

Retrieved cell data from row 6, column 1: 'Adobe'
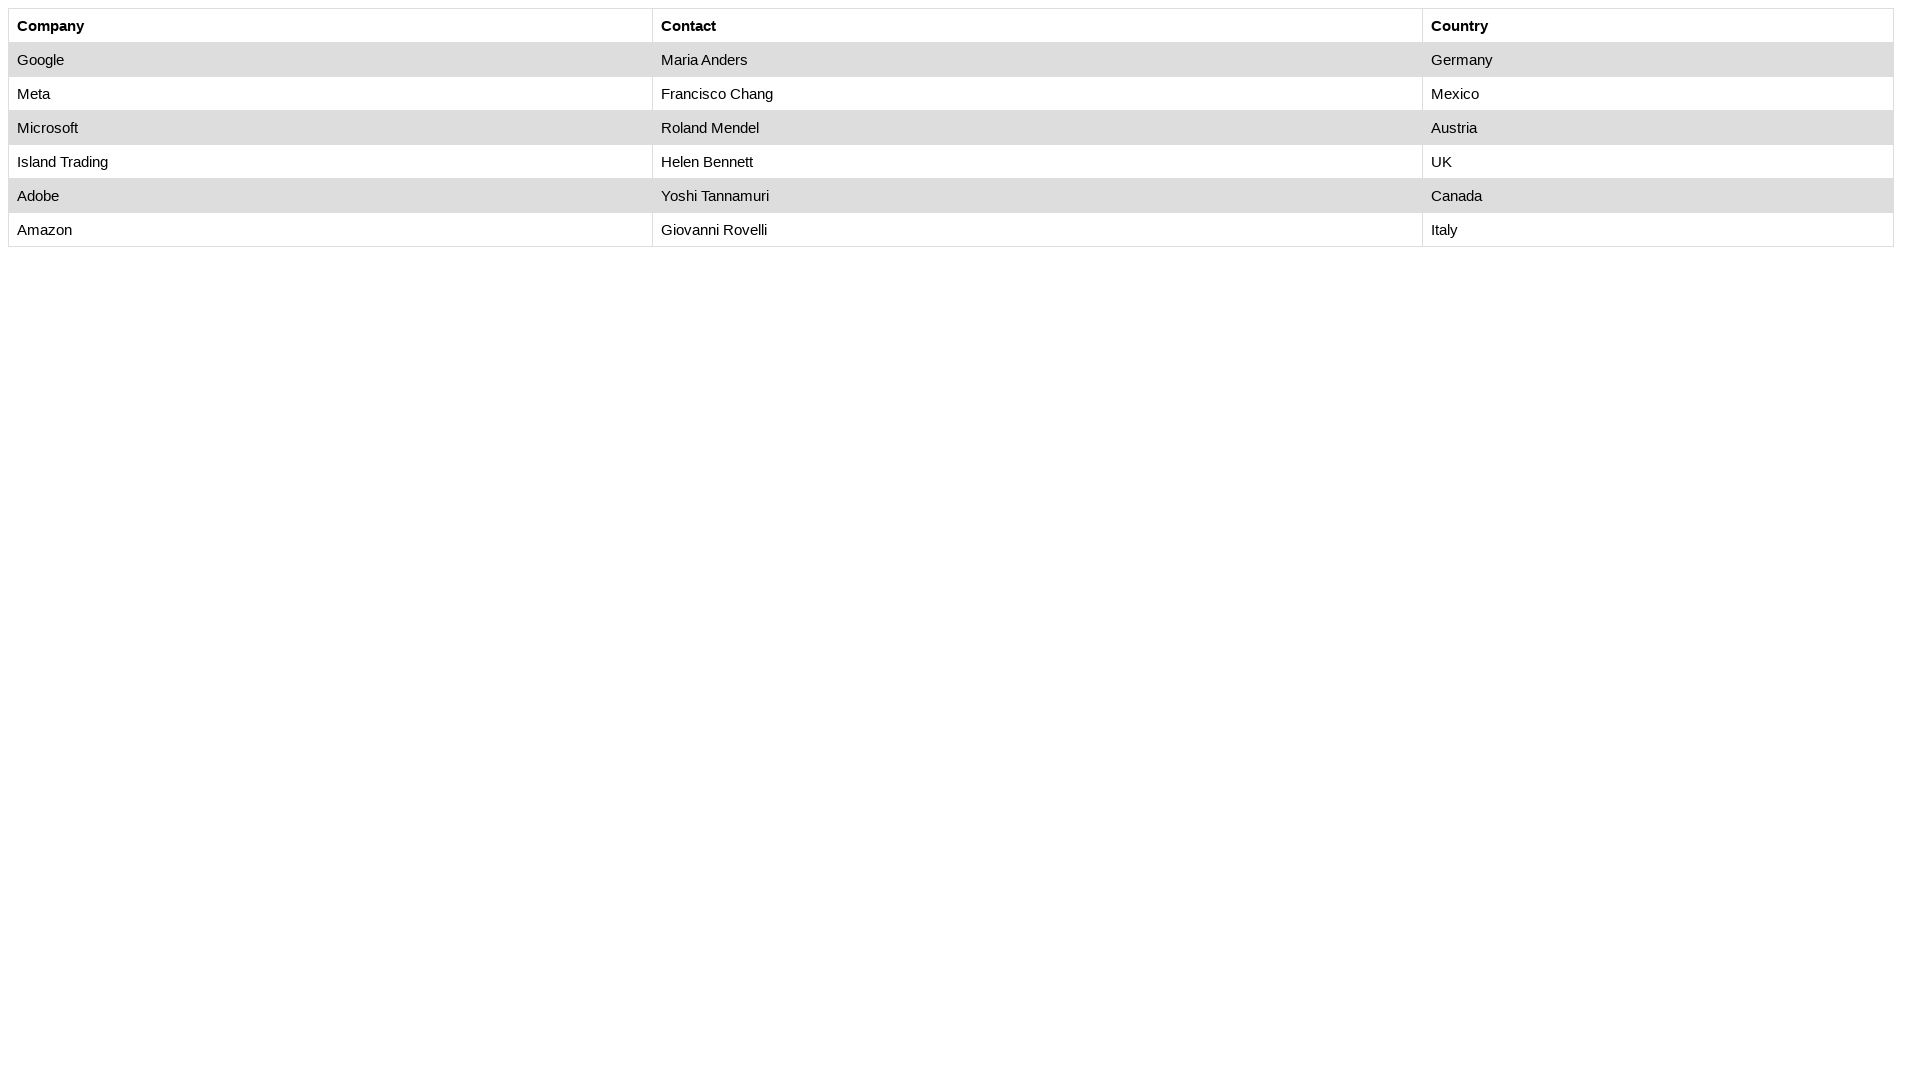

Retrieved cell data from row 6, column 2: 'Yoshi Tannamuri'
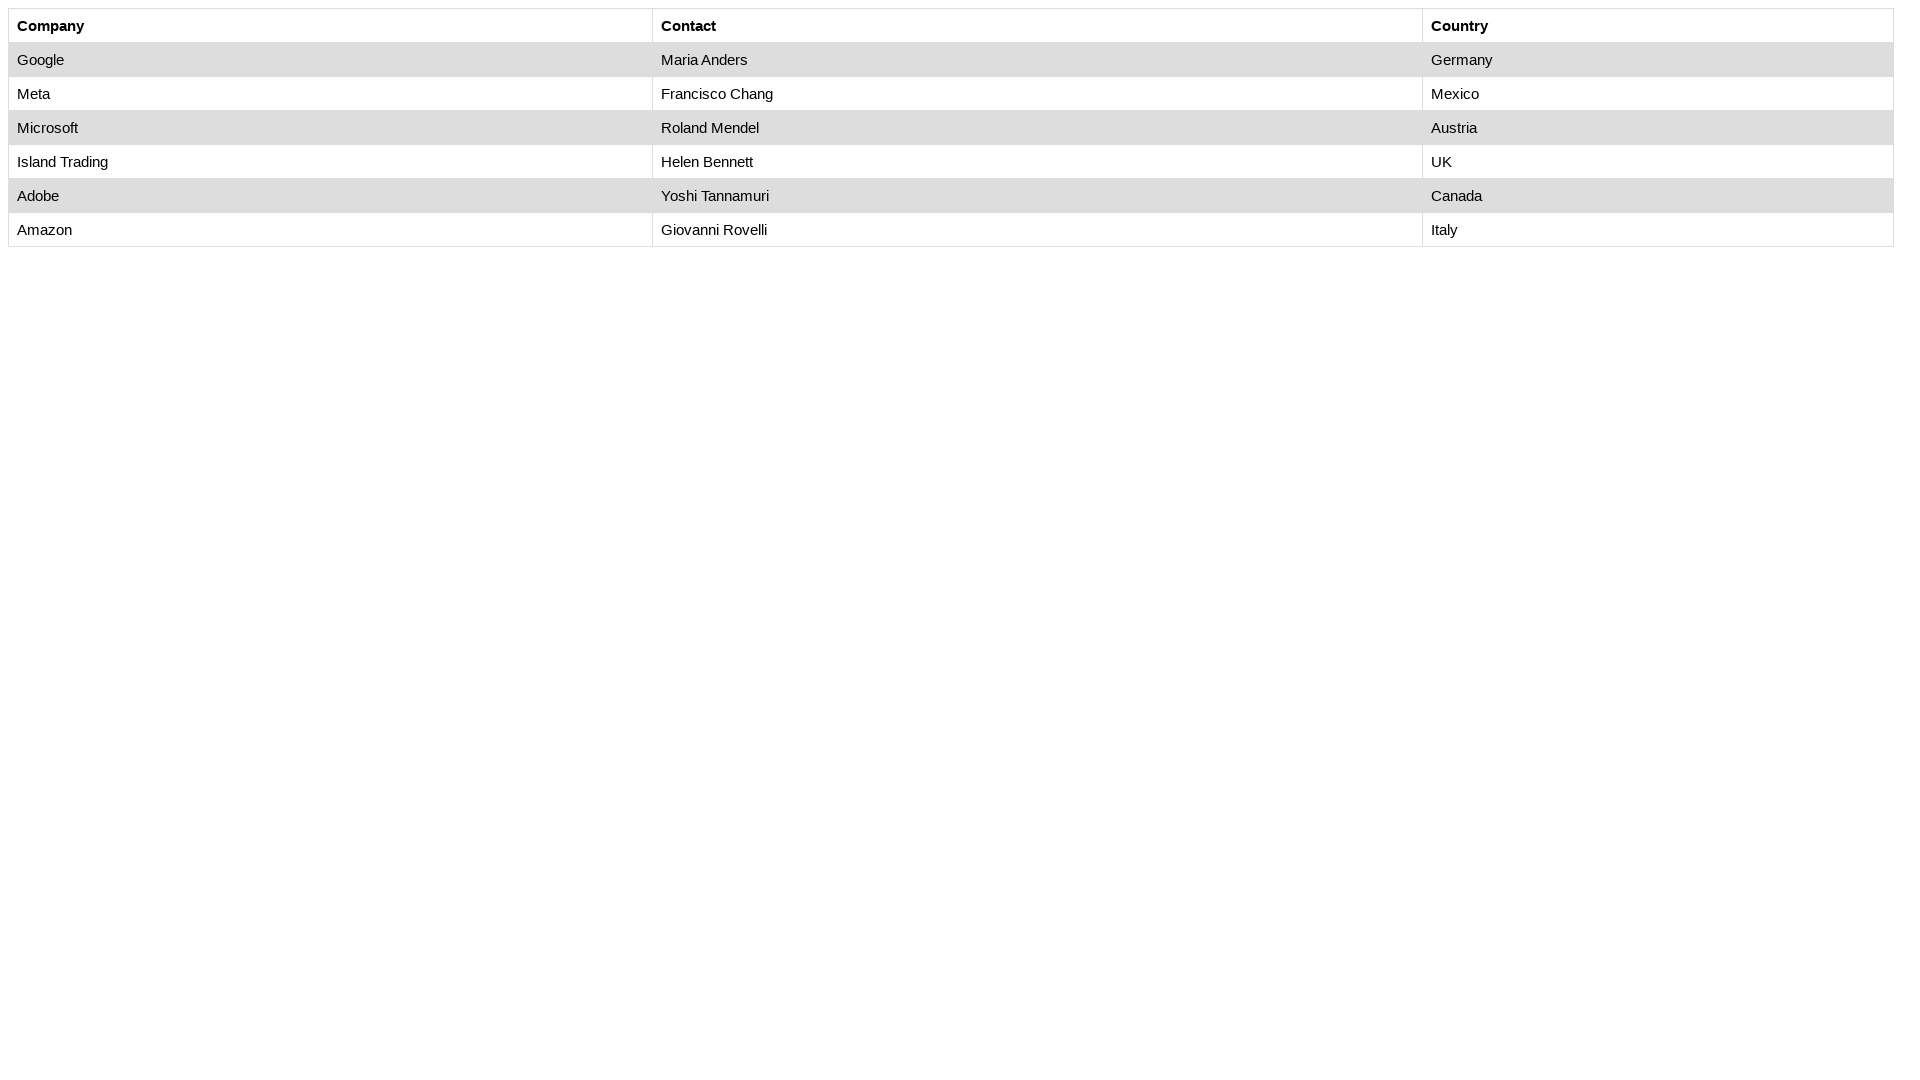

Retrieved cell data from row 6, column 3: 'Canada'
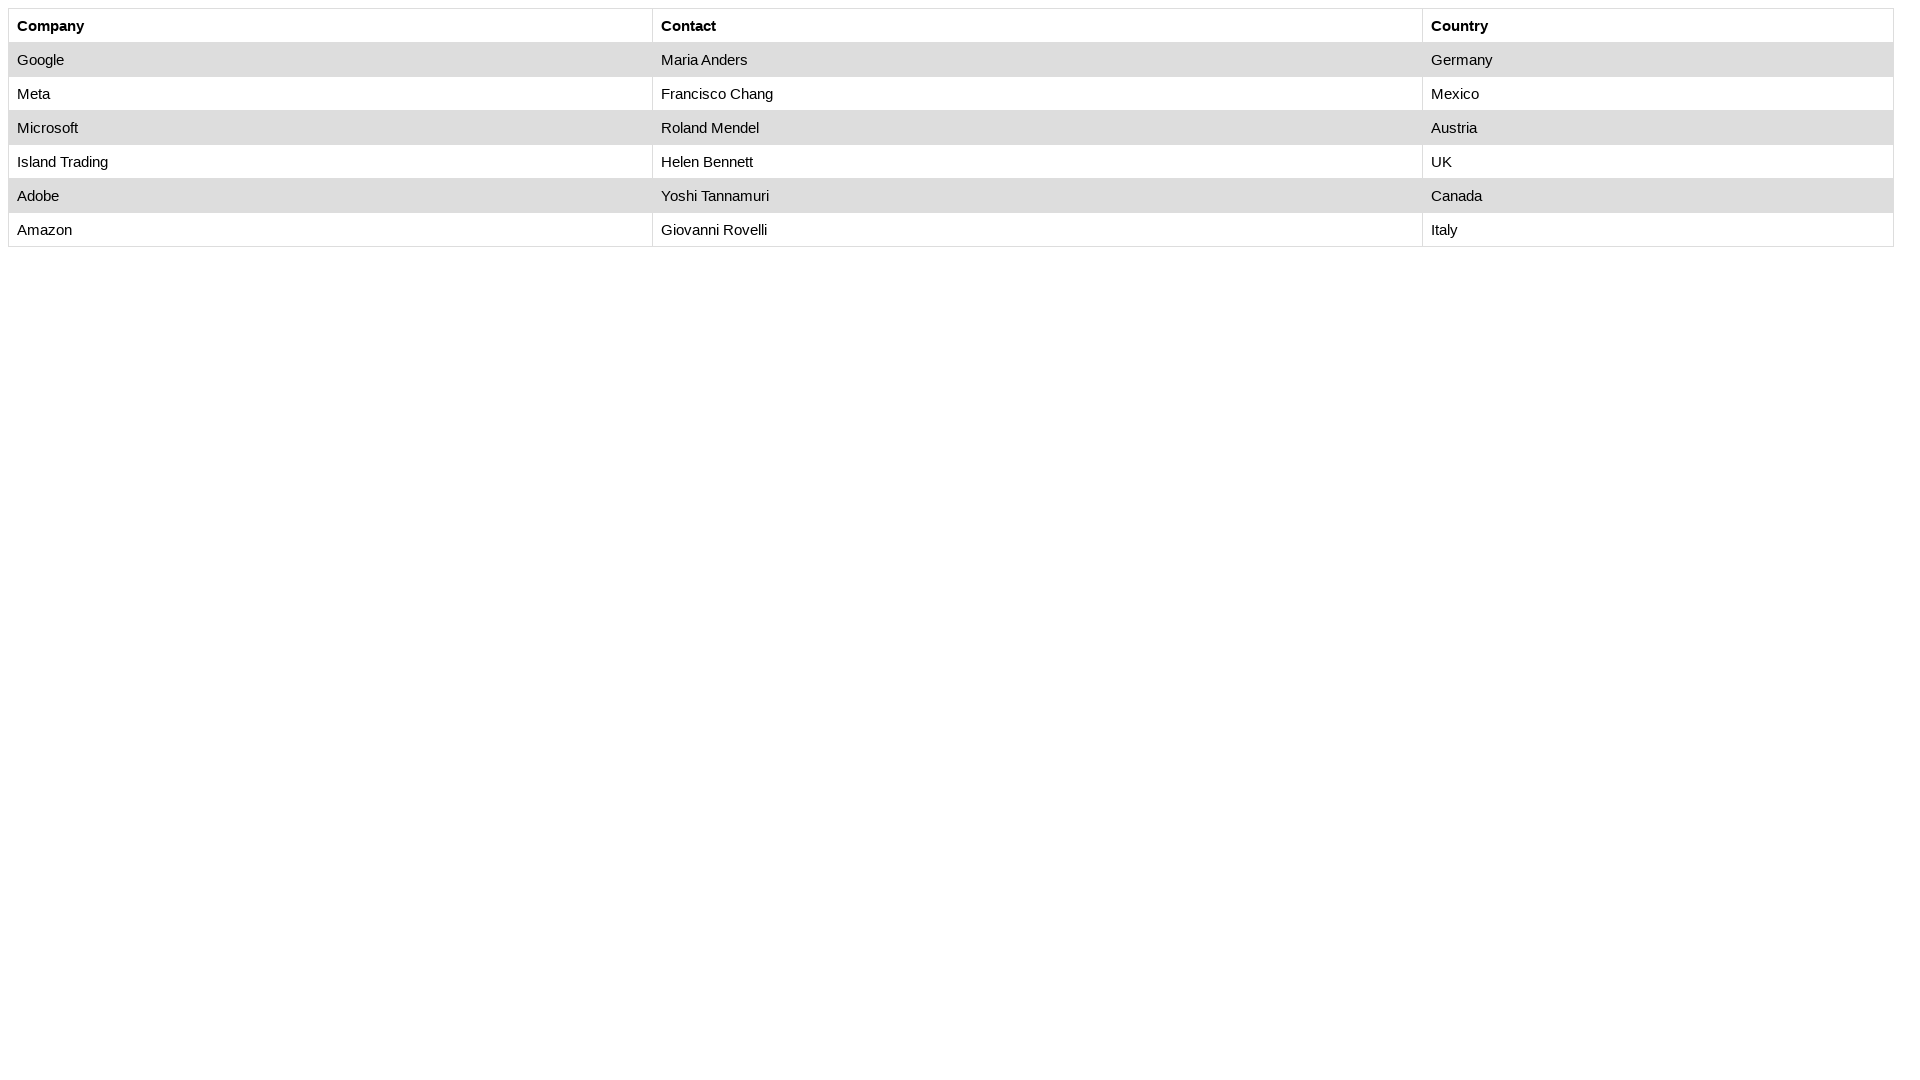

Retrieved cell data from row 7, column 1: 'Amazon'
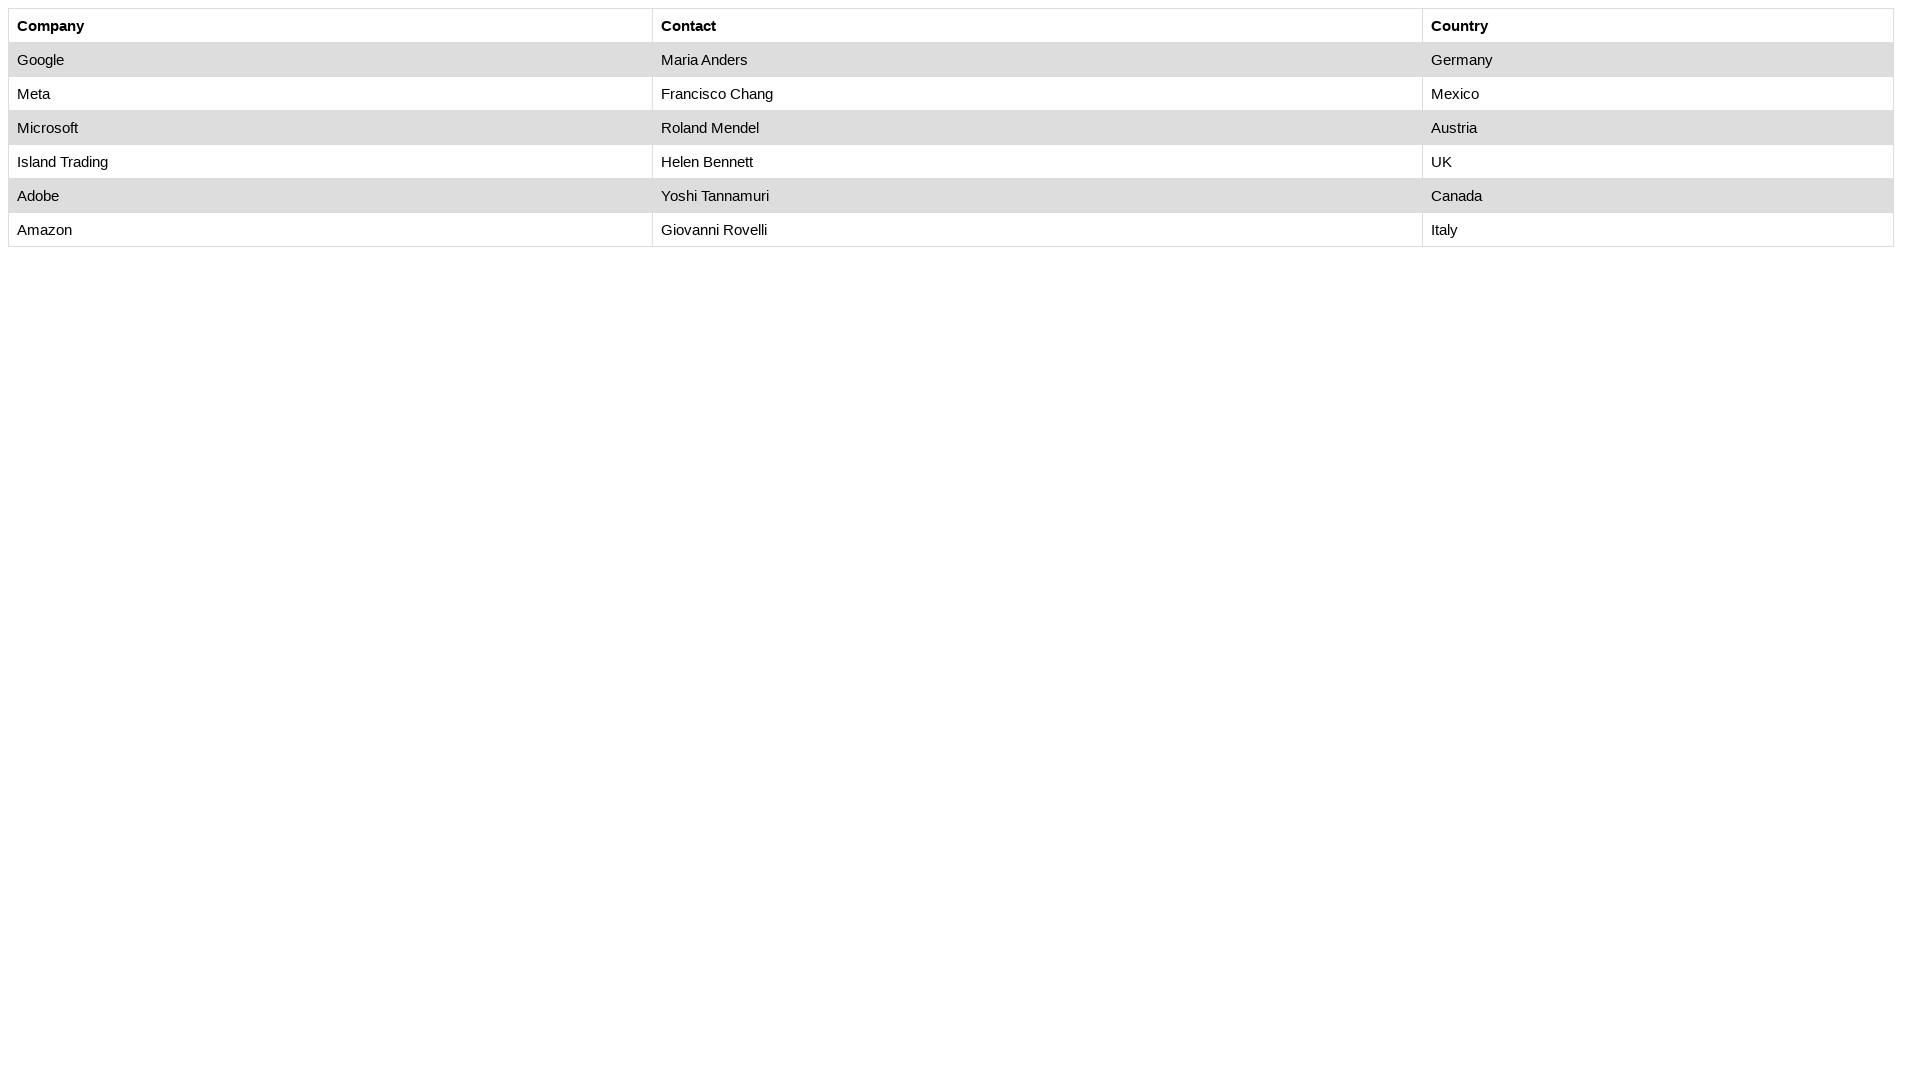

Retrieved cell data from row 7, column 2: 'Giovanni Rovelli'
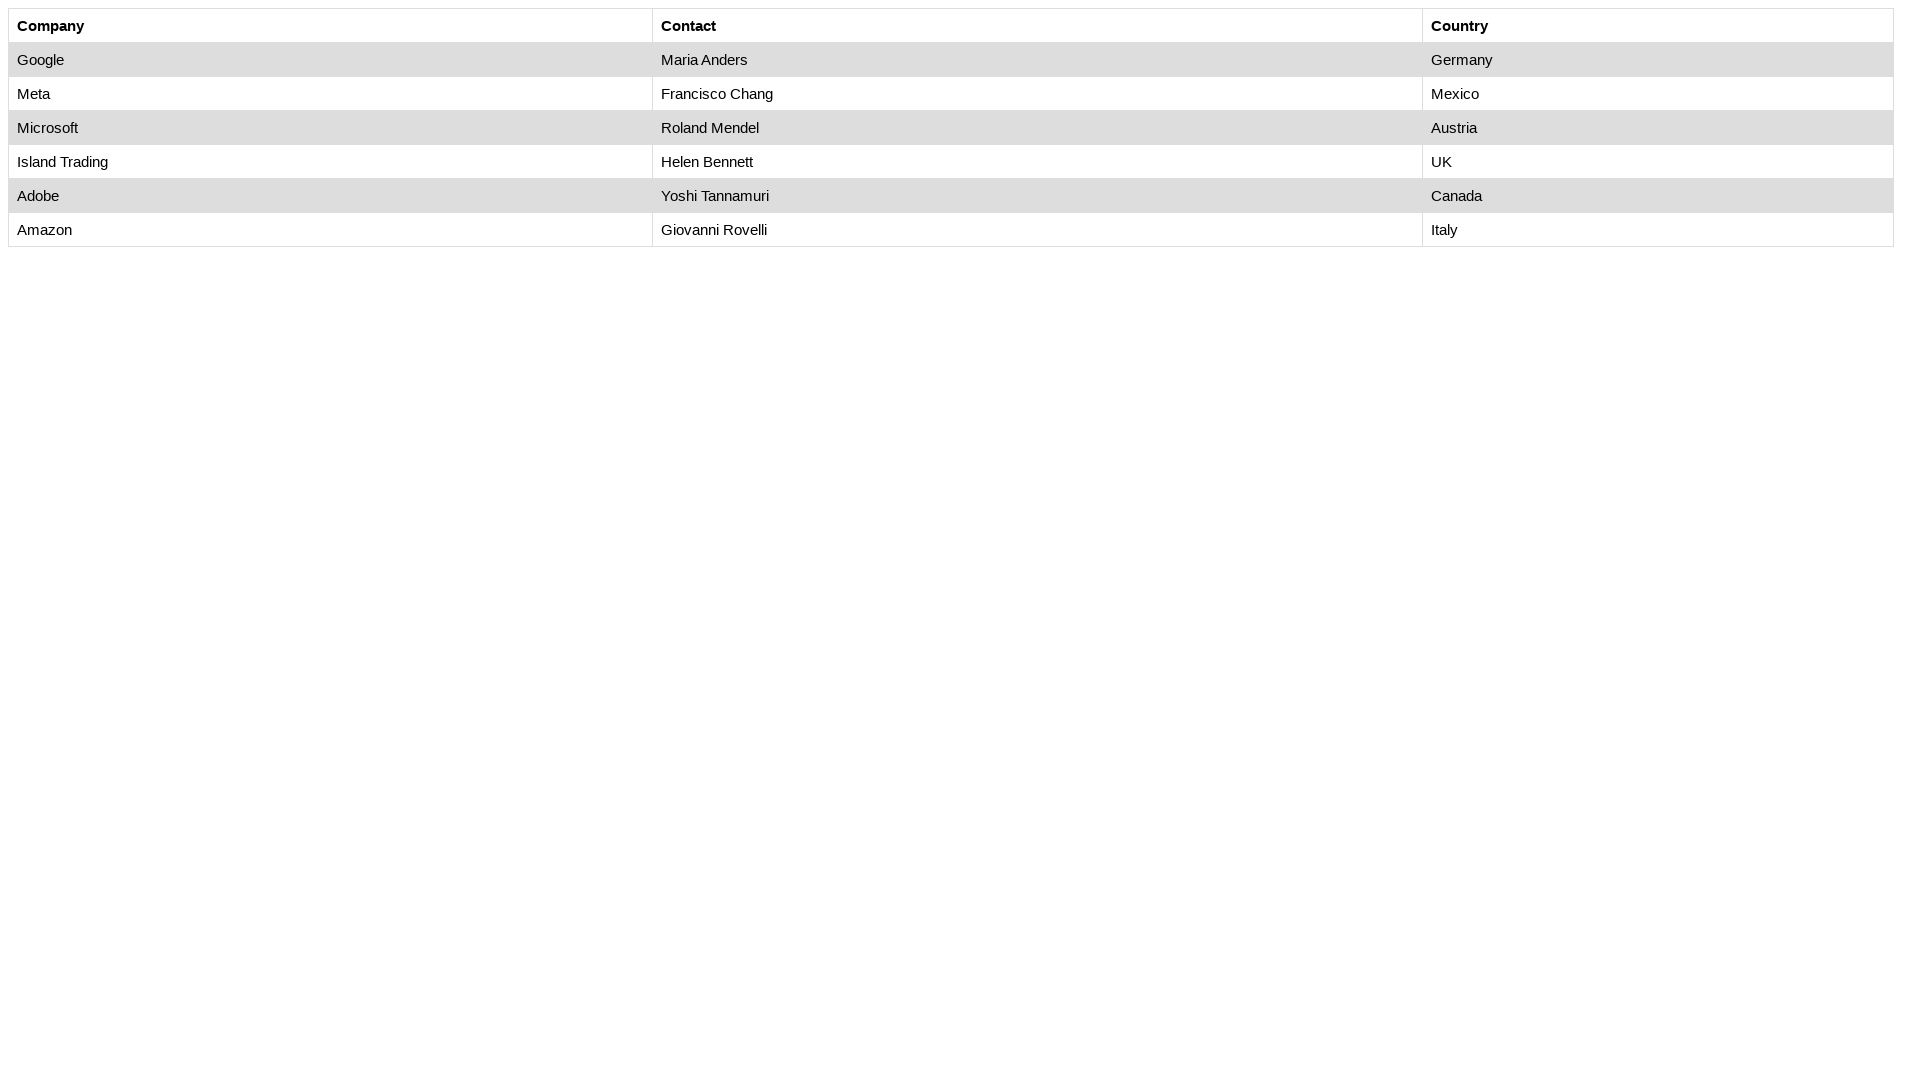

Retrieved cell data from row 7, column 3: 'Italy'
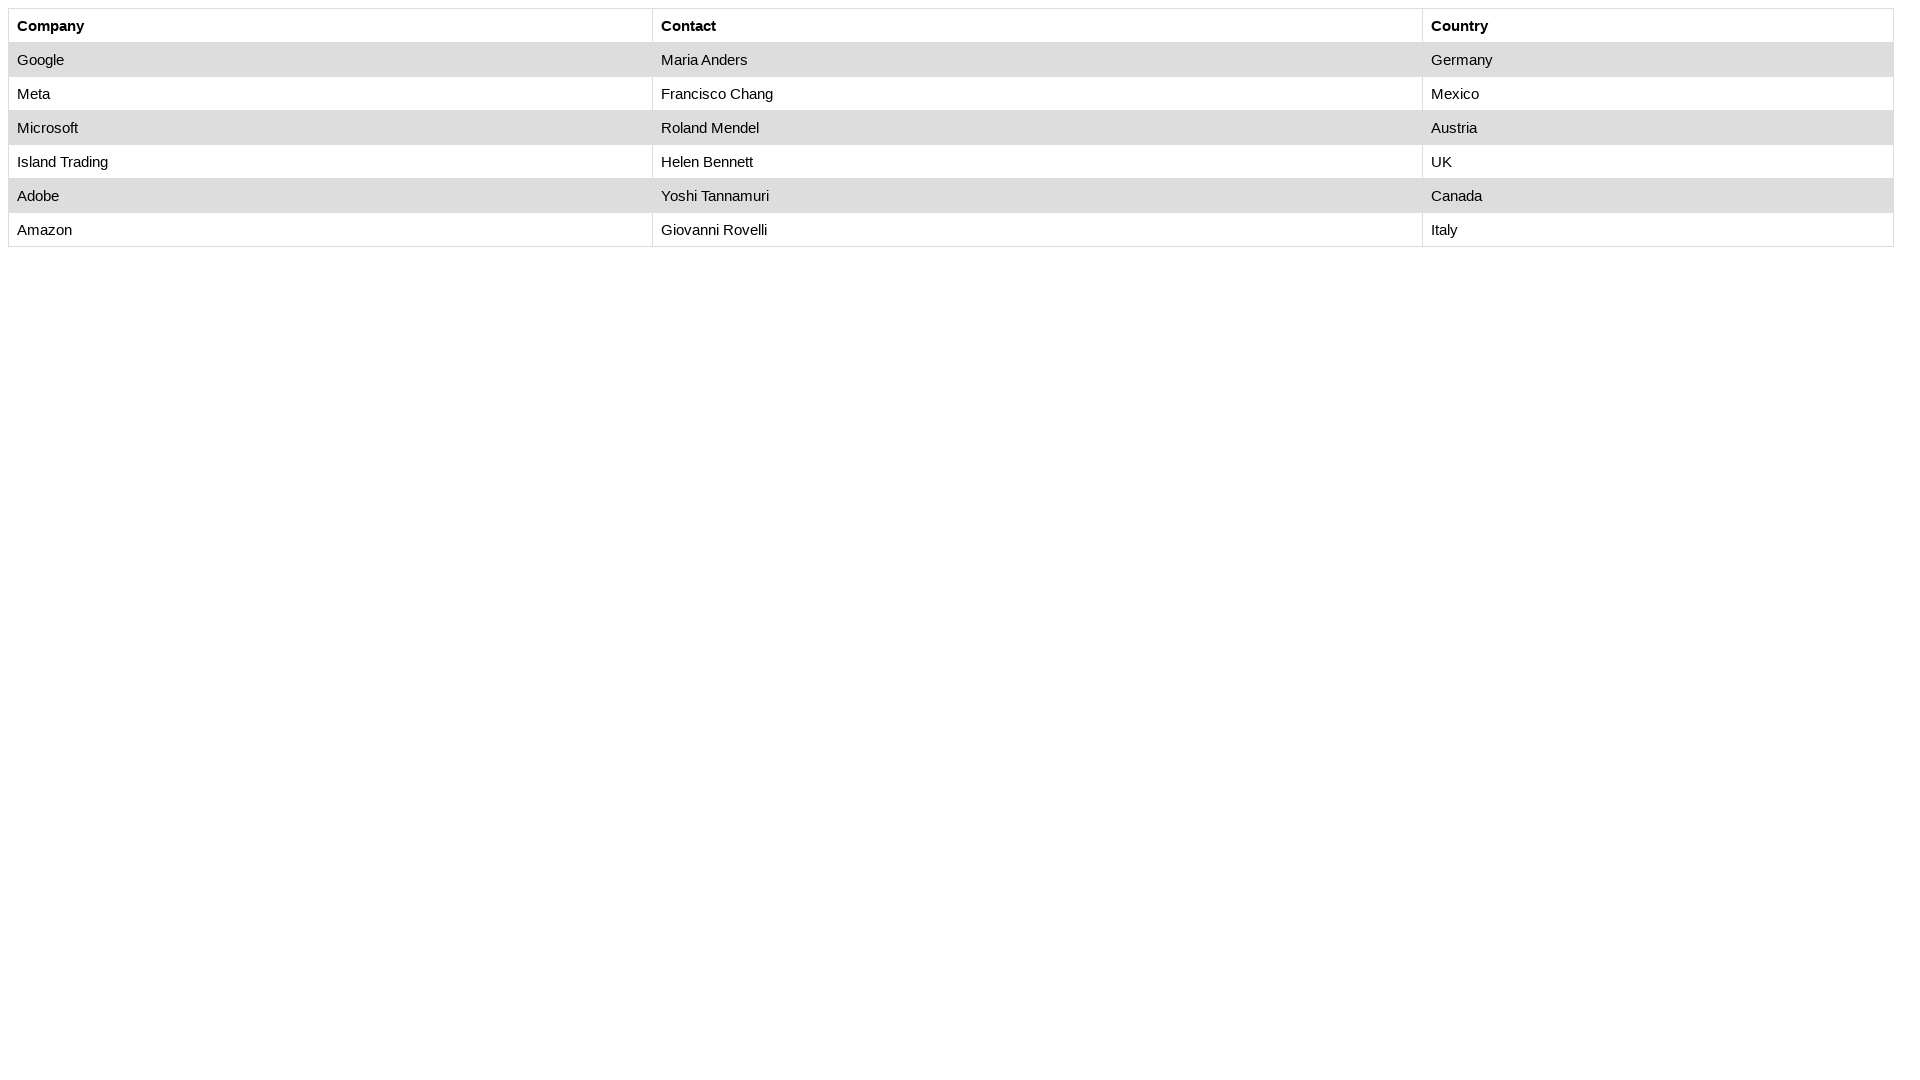

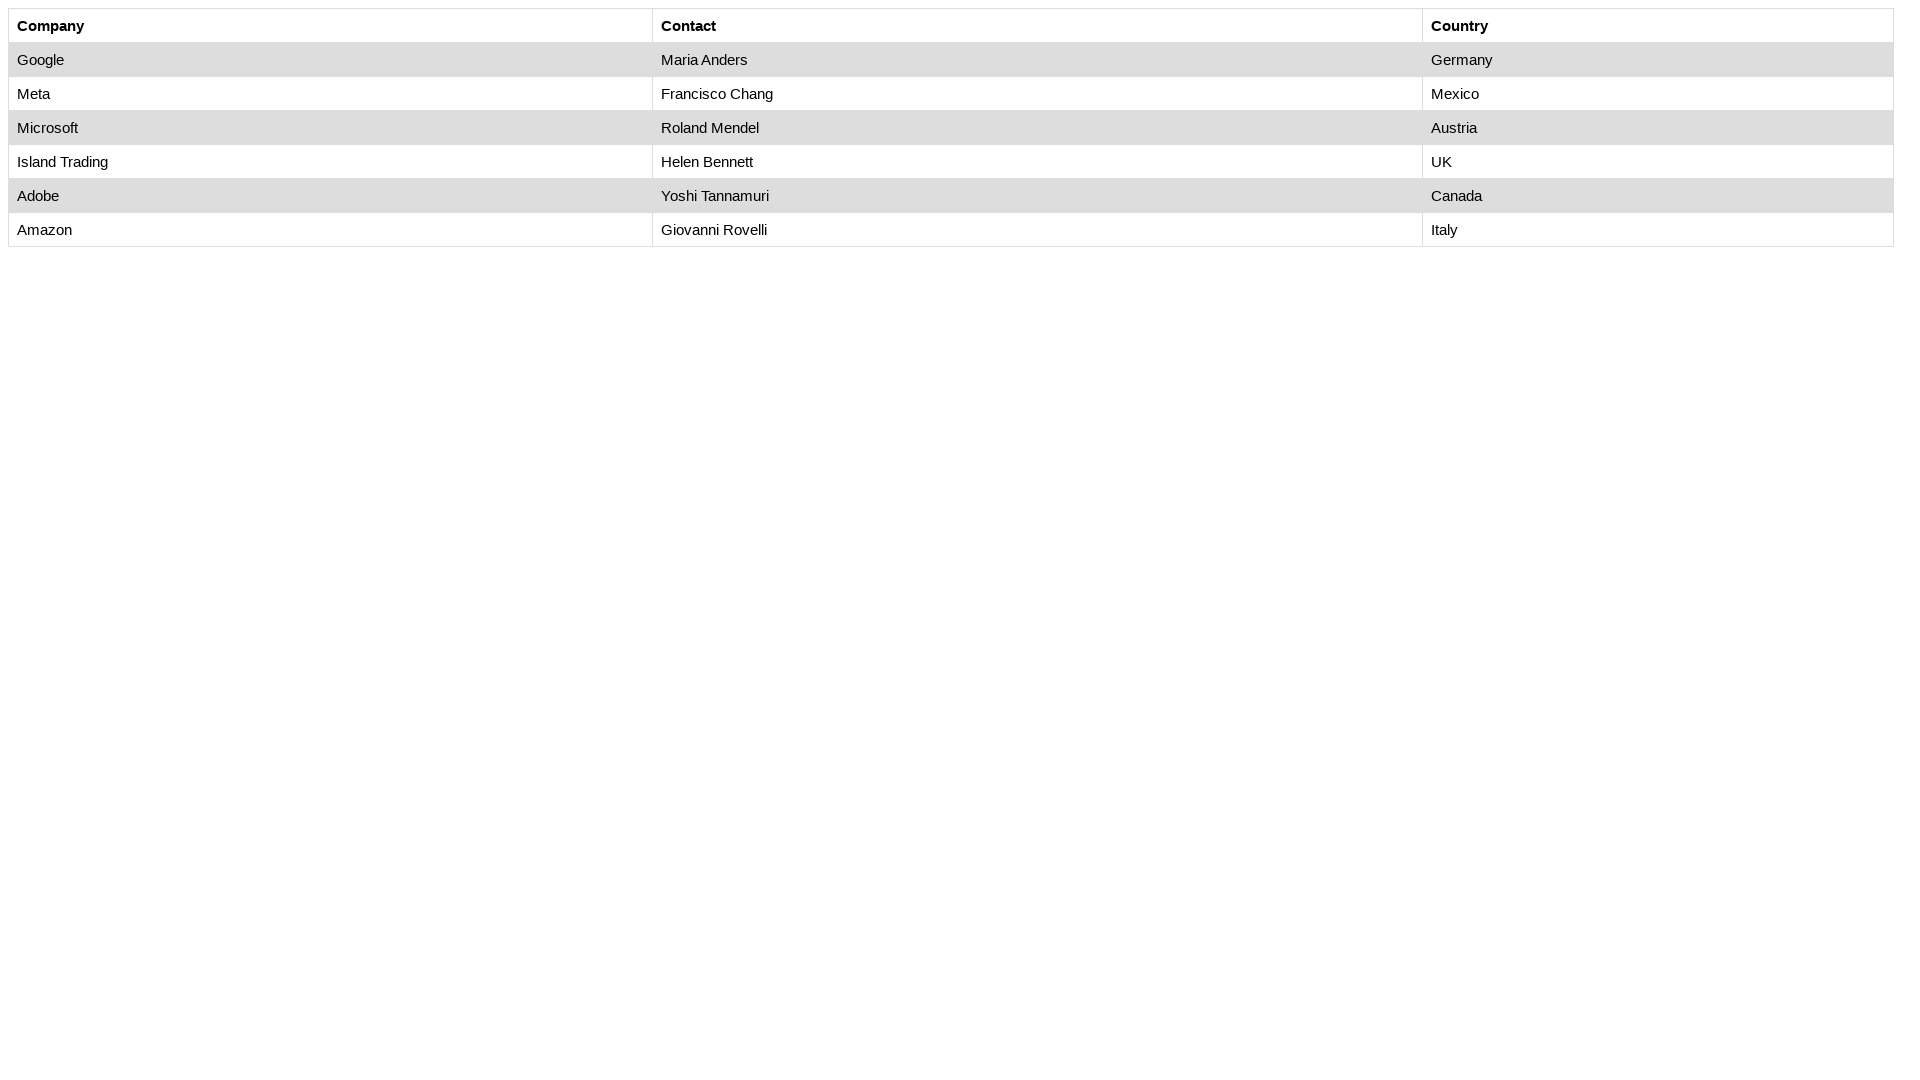